Automates the RPA Challenge by filling out a form with personal information fields (first name, last name, company, role, address, email, phone) and submitting it multiple times with different data entries.

Starting URL: https://rpachallenge.com/

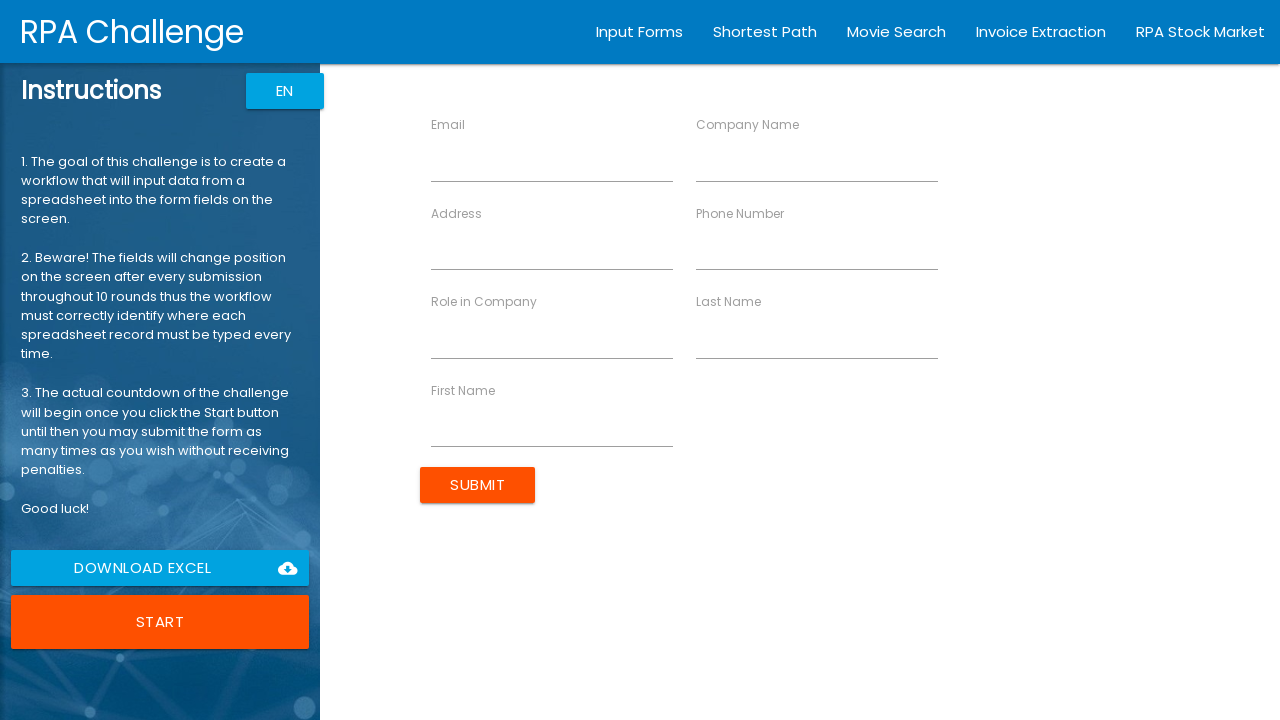

Waited for First Name field to be visible
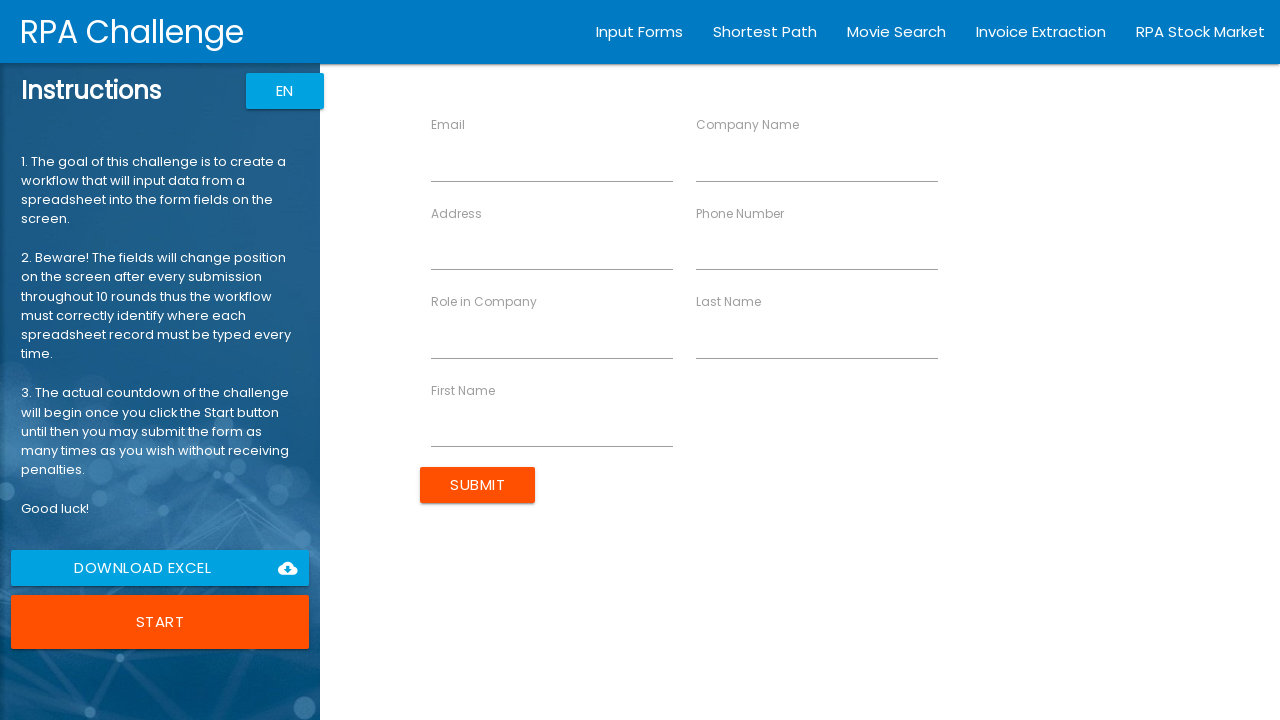

Filled First Name field with 'John' on input[ng-reflect-name="labelFirstName"]
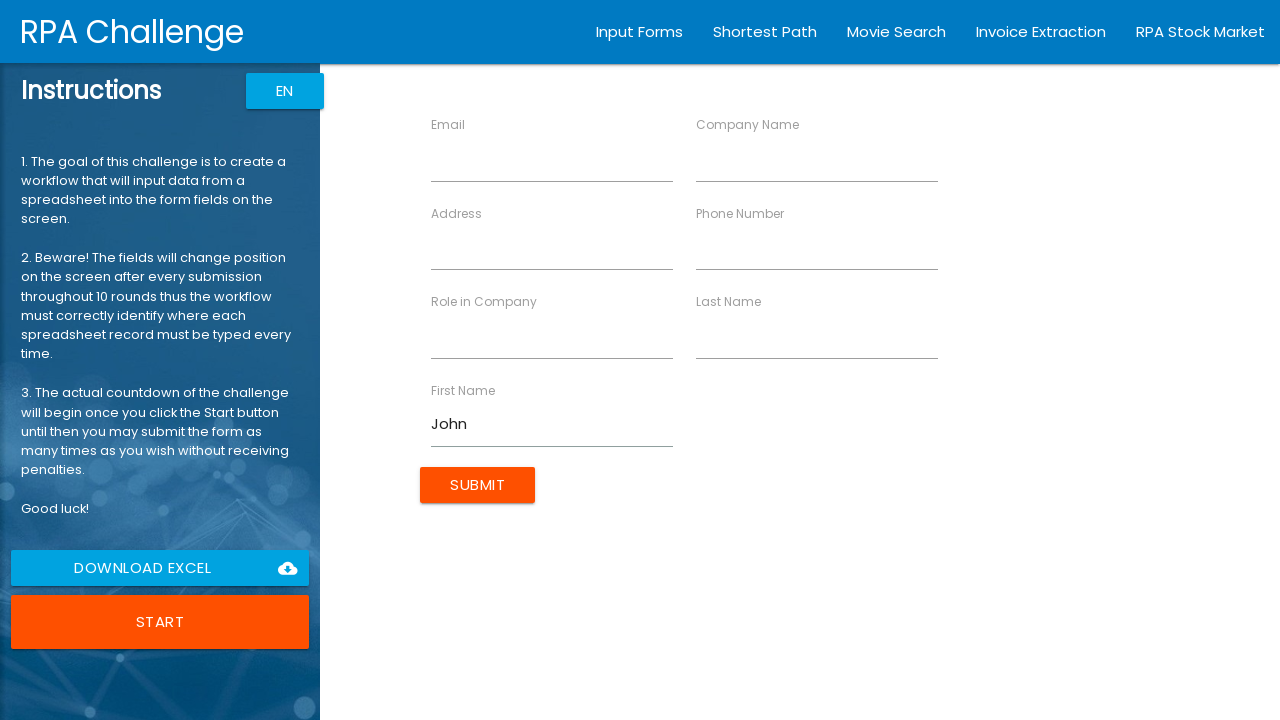

Waited for Last Name field to be visible
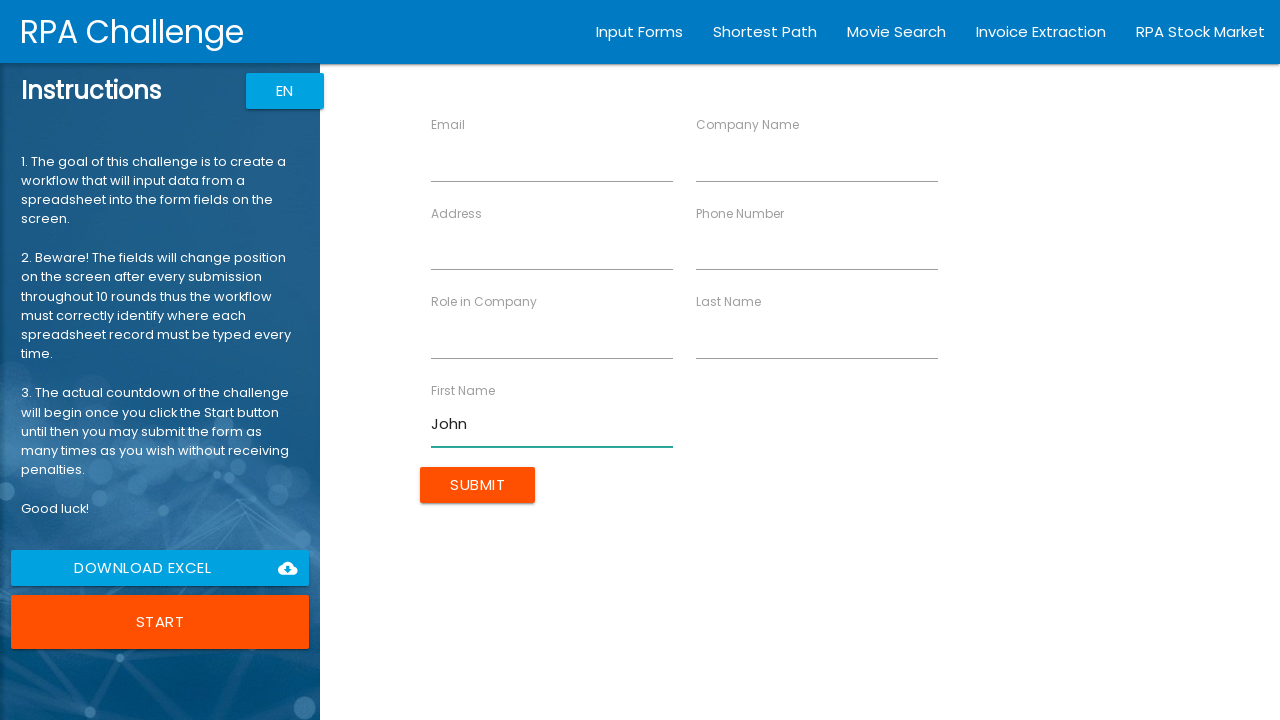

Filled Last Name field with 'Smith' on input[ng-reflect-name="labelLastName"]
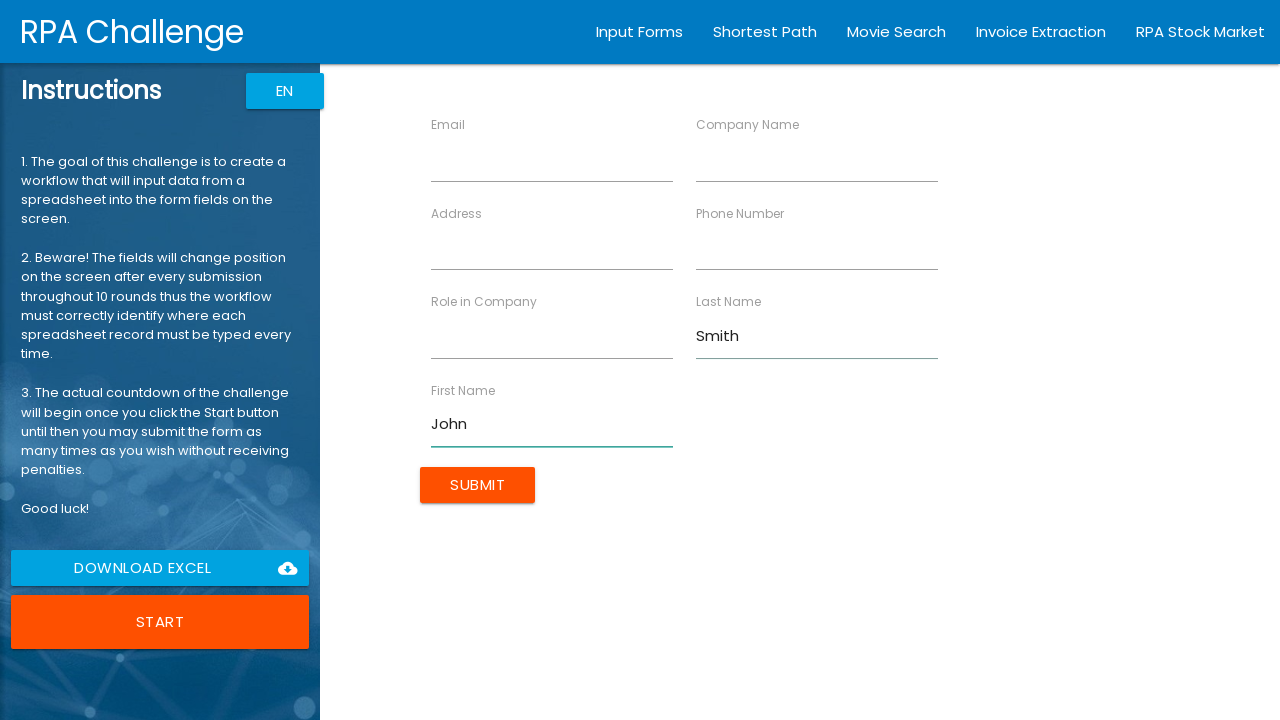

Waited for Company Name field to be visible
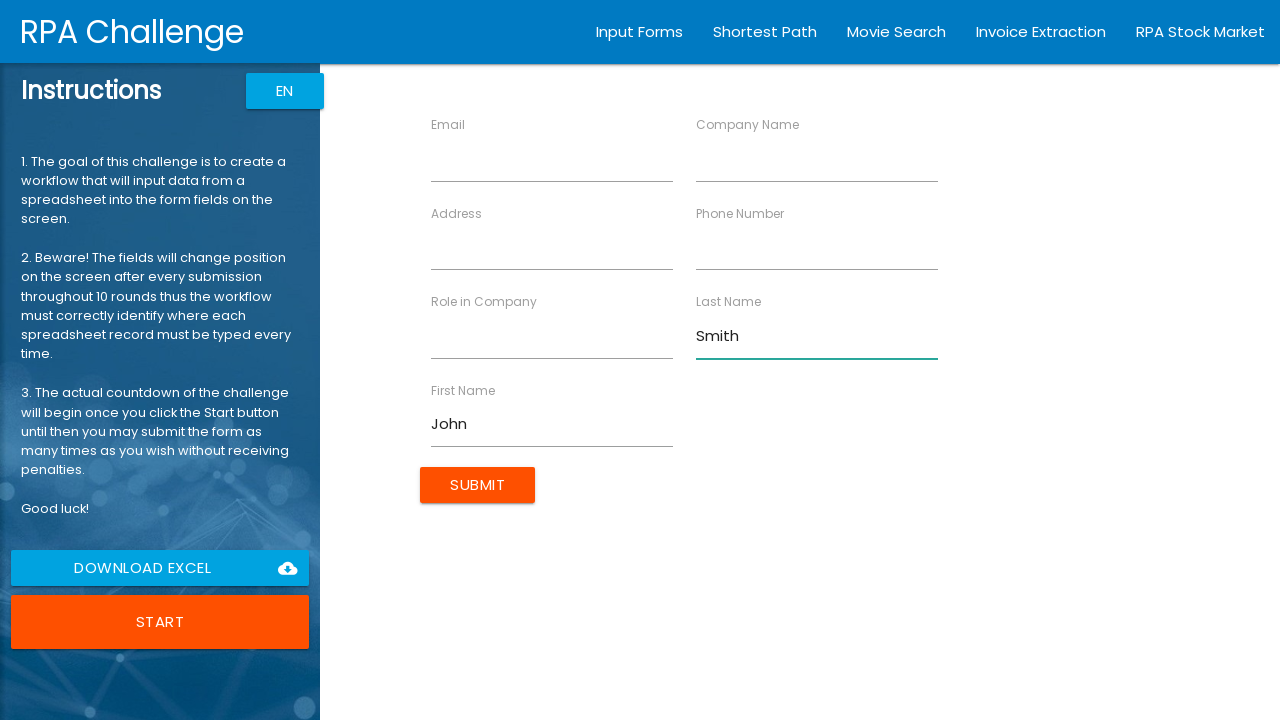

Filled Company Name field with 'Acme Corp' on input[ng-reflect-name="labelCompanyName"]
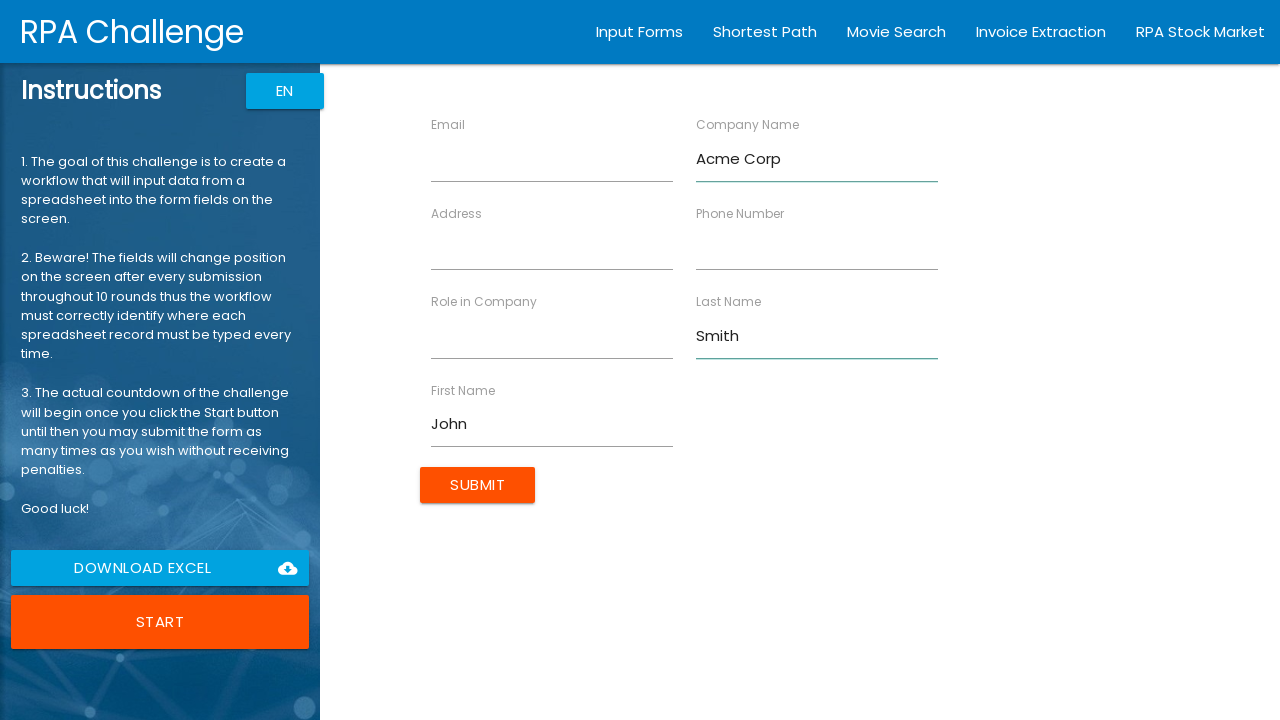

Waited for Role in Company field to be visible
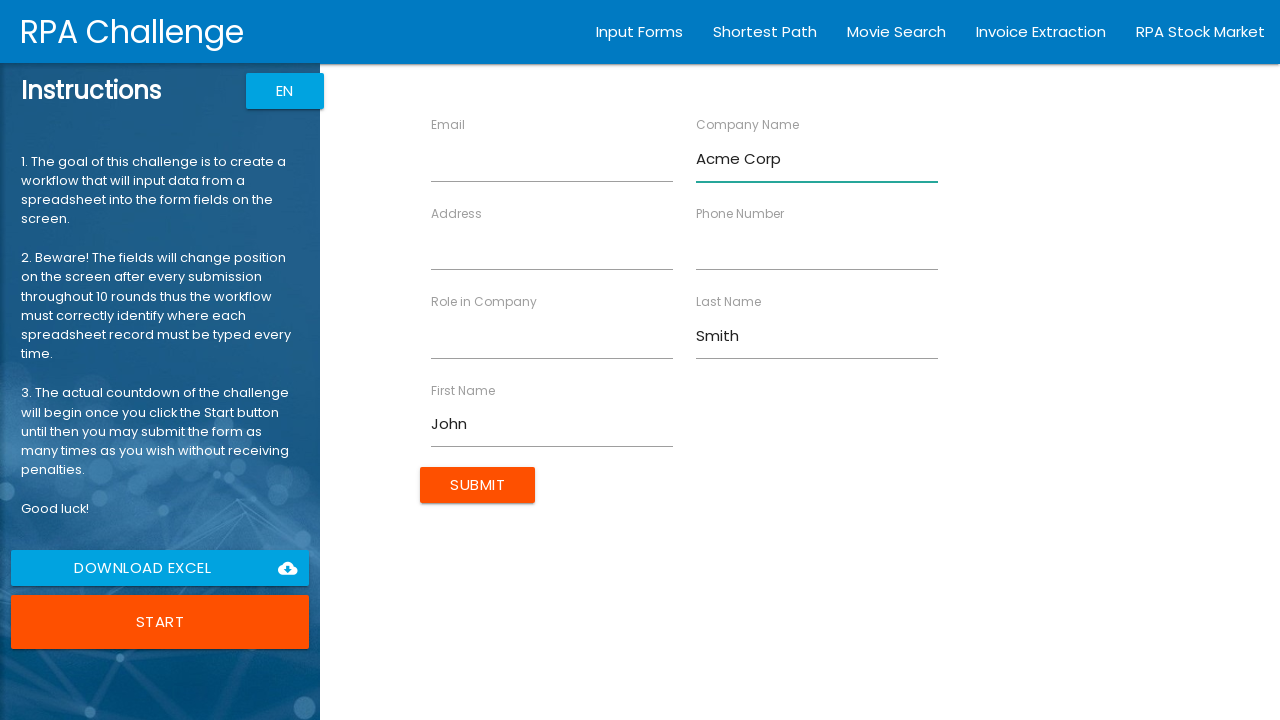

Filled Role in Company field with 'Developer' on input[ng-reflect-name="labelRole"]
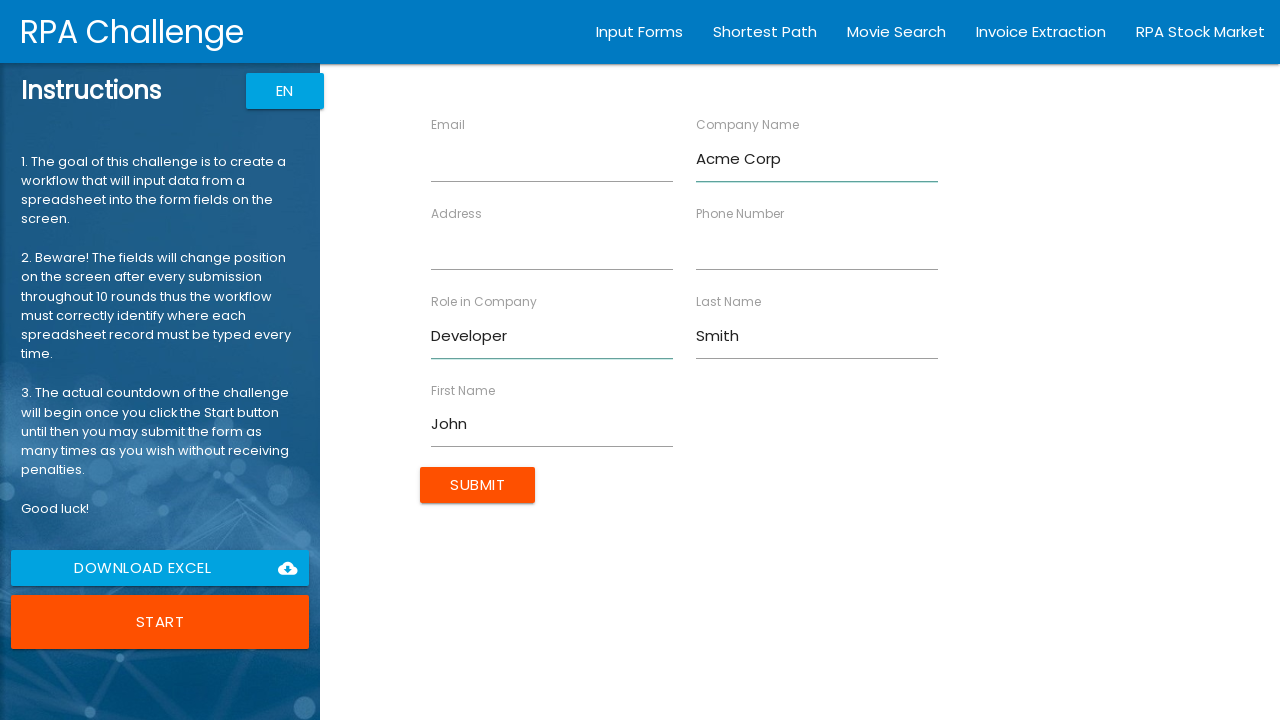

Waited for Address field to be visible
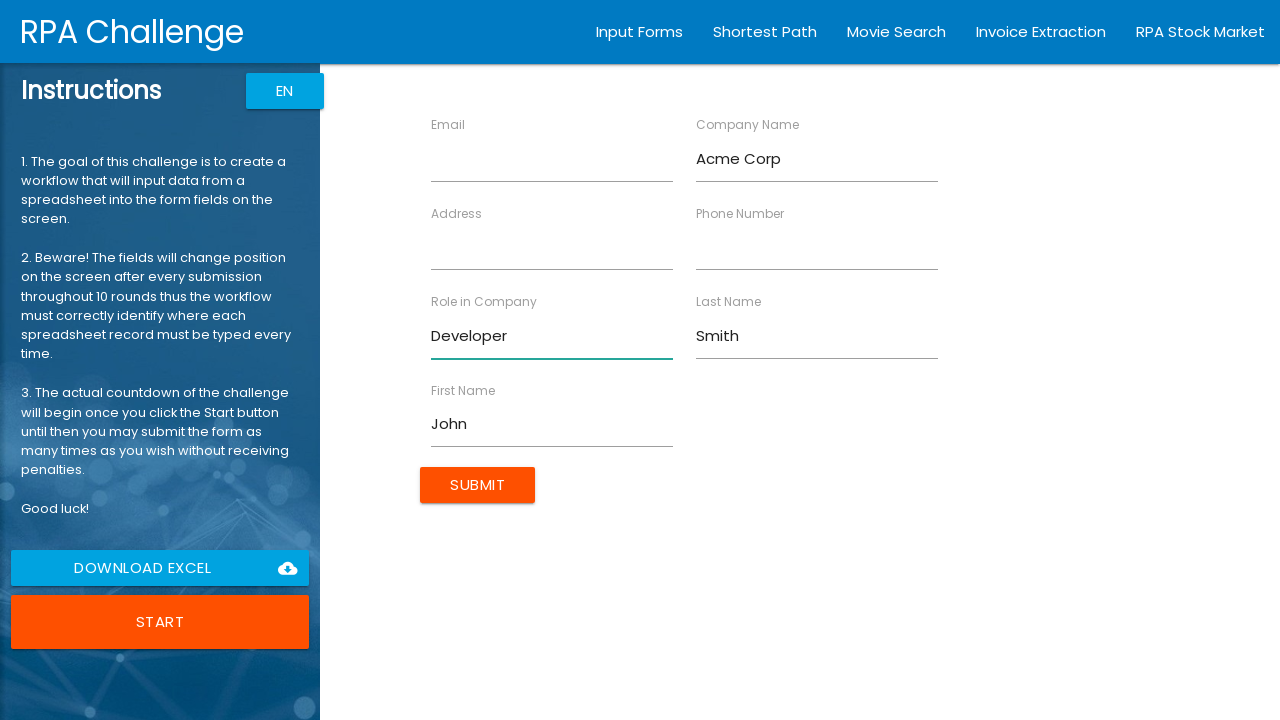

Filled Address field with '123 Main Street, Boston, MA' on input[ng-reflect-name="labelAddress"]
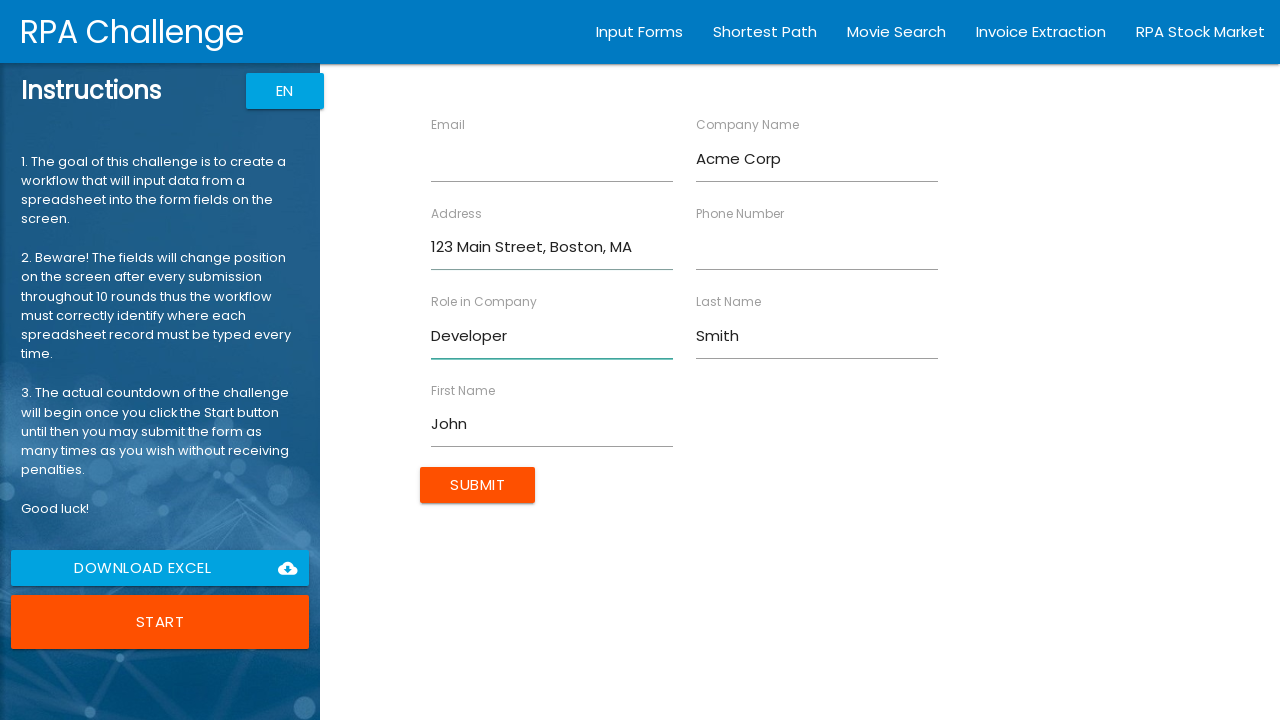

Waited for Email field to be visible
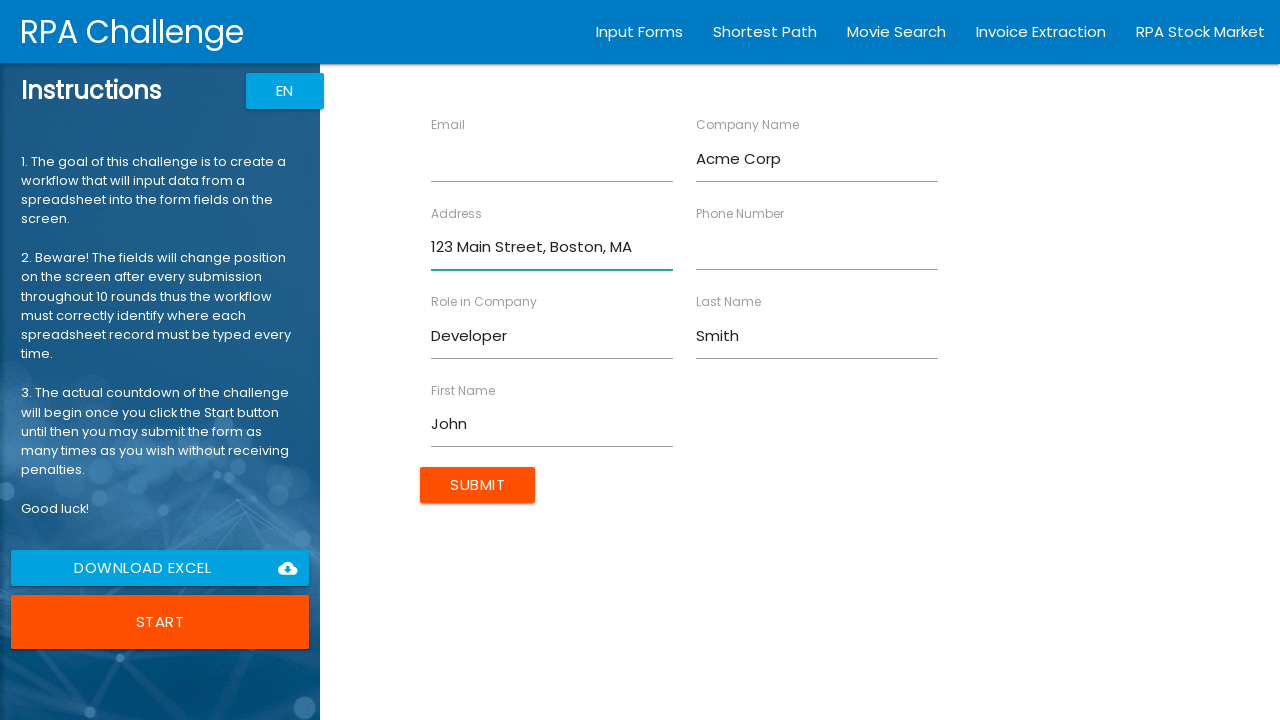

Filled Email field with 'john.smith@acme.com' on input[ng-reflect-name="labelEmail"]
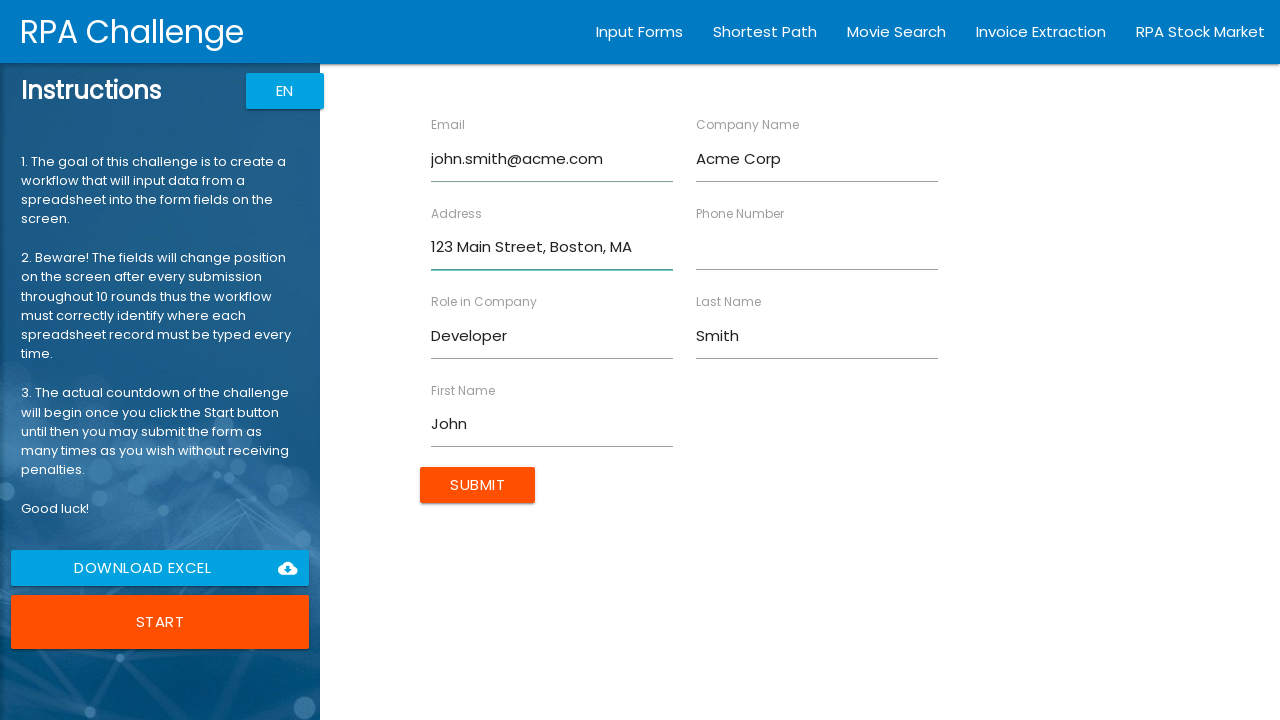

Waited for Phone Number field to be visible
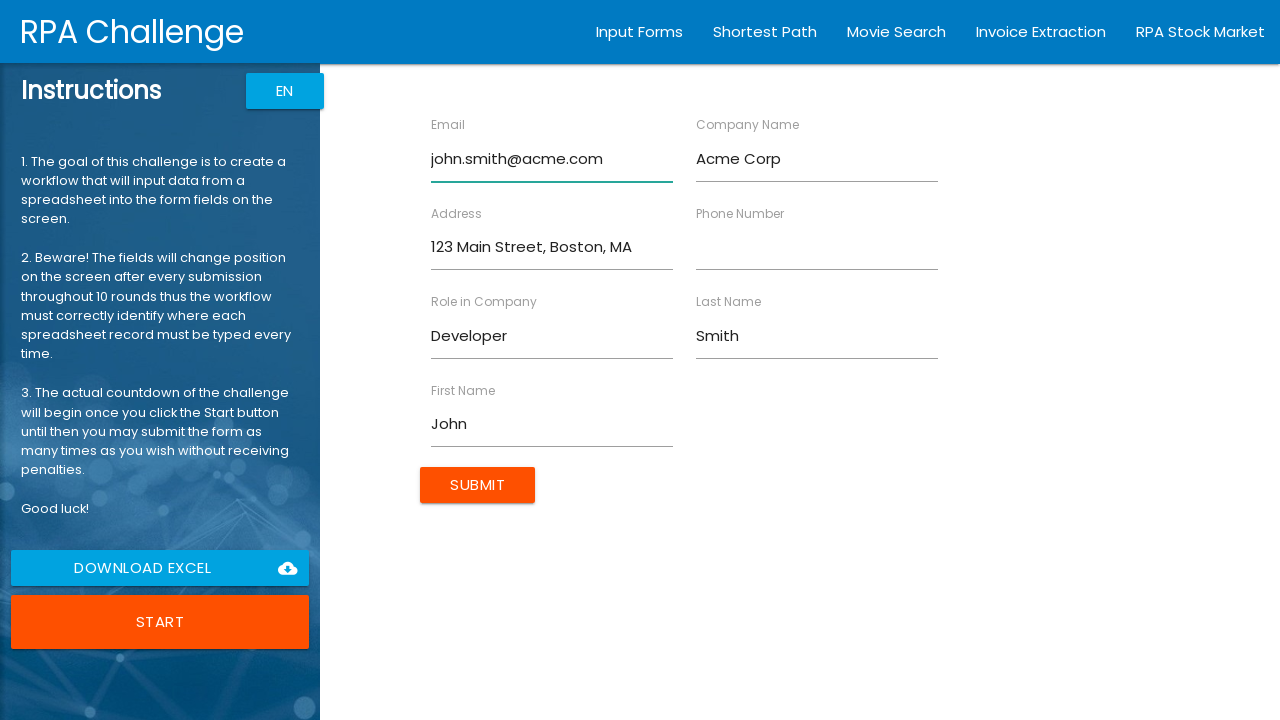

Filled Phone Number field with '5551234567' on input[ng-reflect-name="labelPhone"]
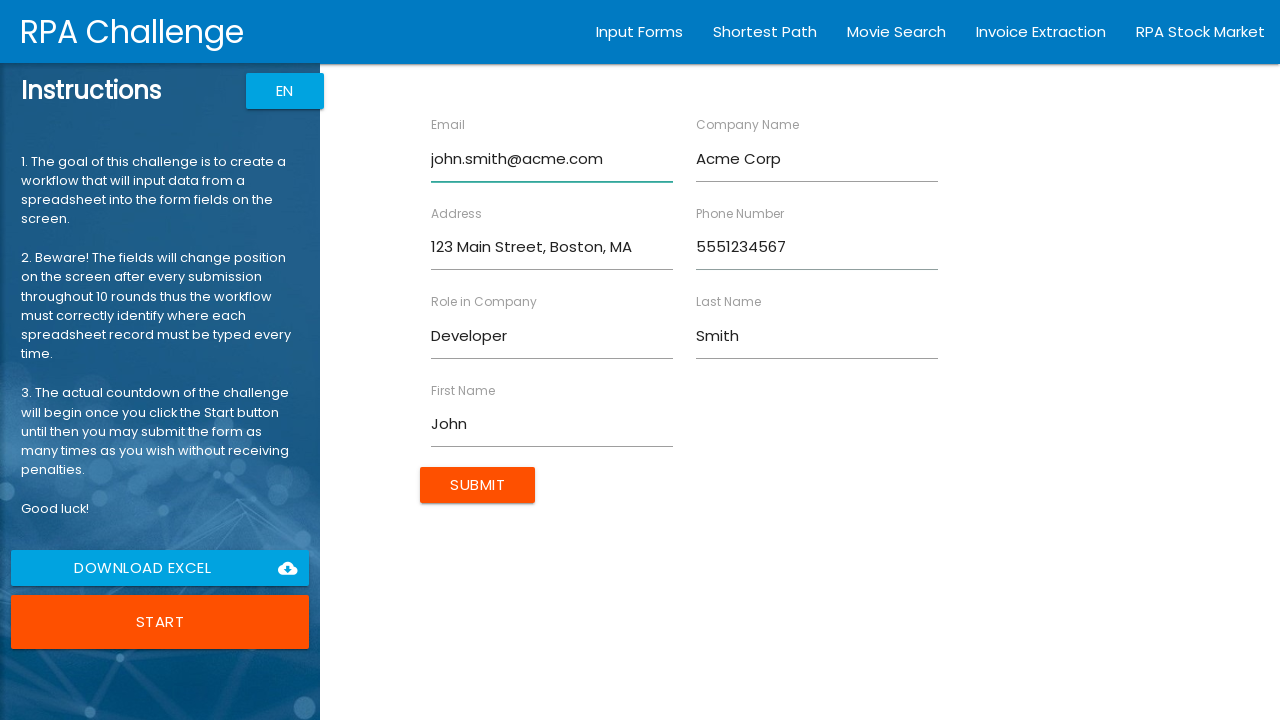

Clicked Submit button after filling form for John Smith at (478, 485) on input[type="submit"][value="Submit"]
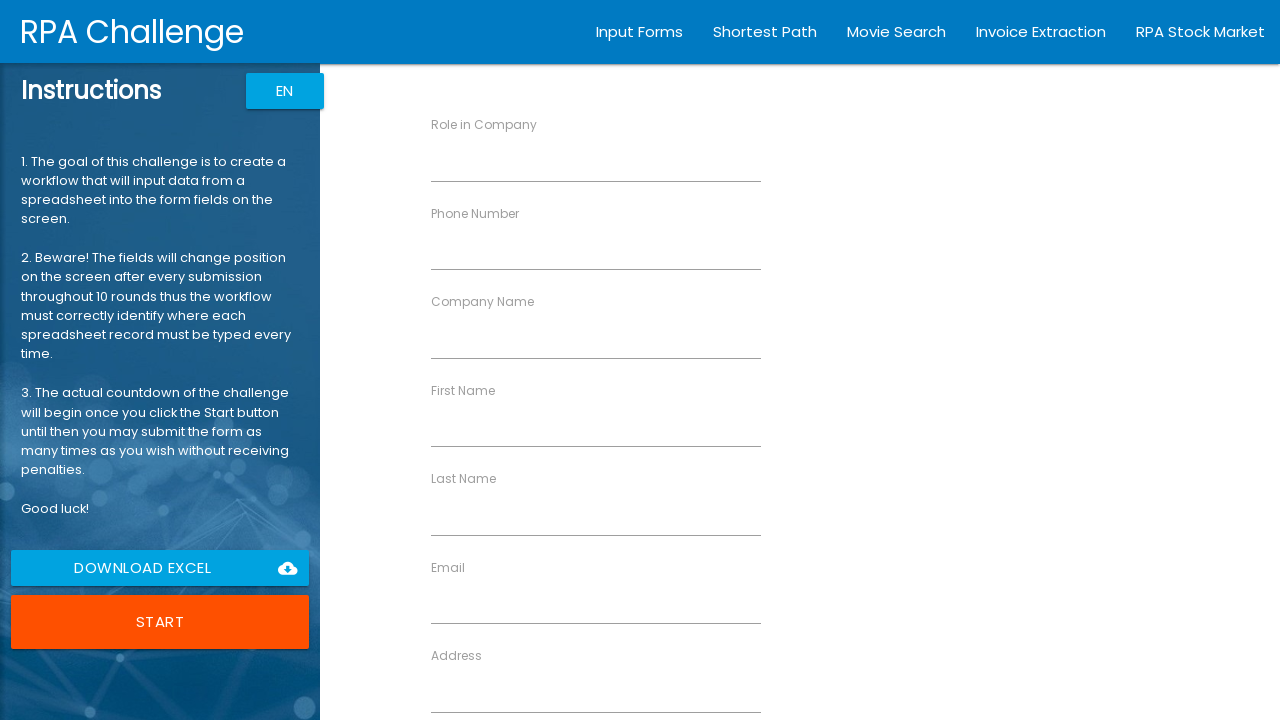

Waited 500ms for form to reset
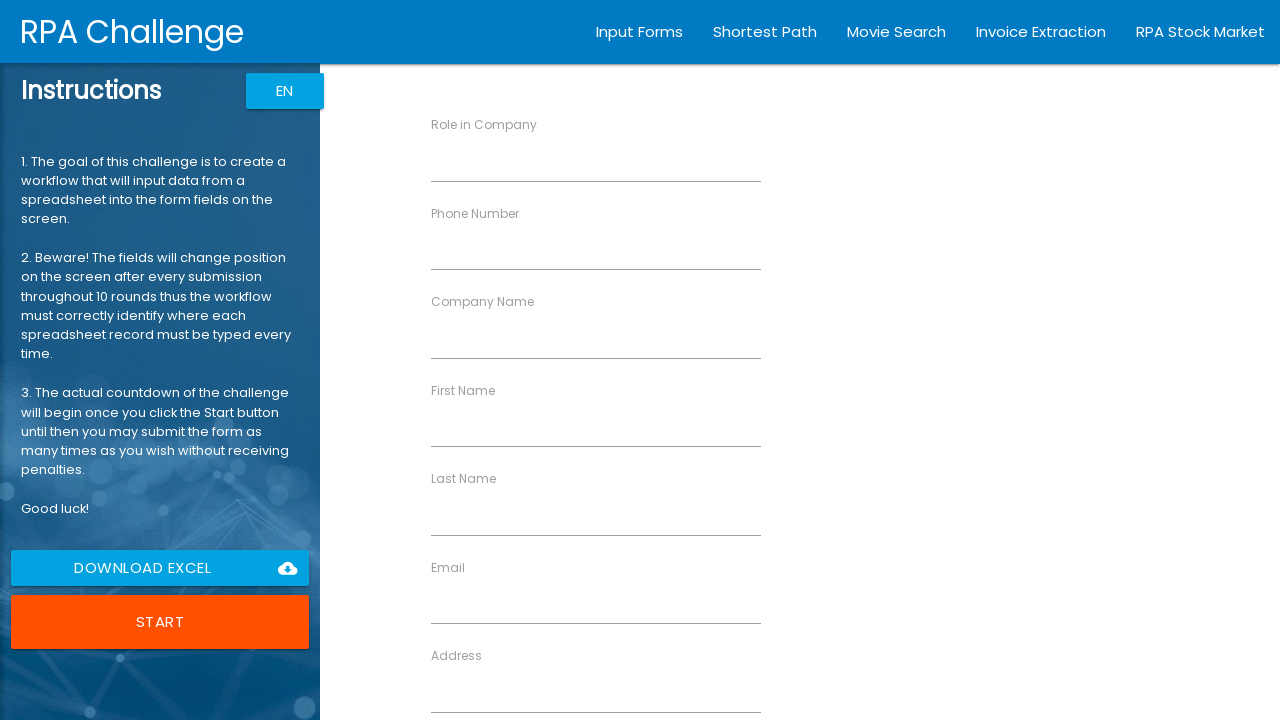

Waited for First Name field to be visible
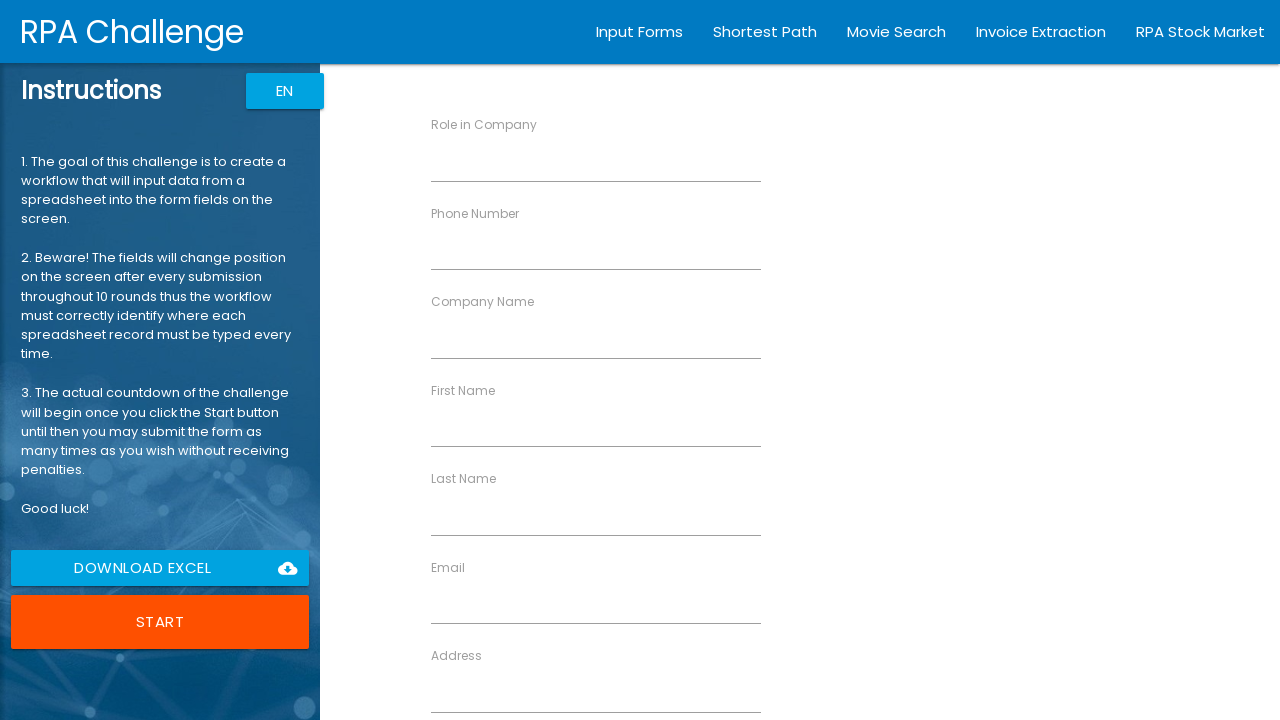

Filled First Name field with 'Maria' on input[ng-reflect-name="labelFirstName"]
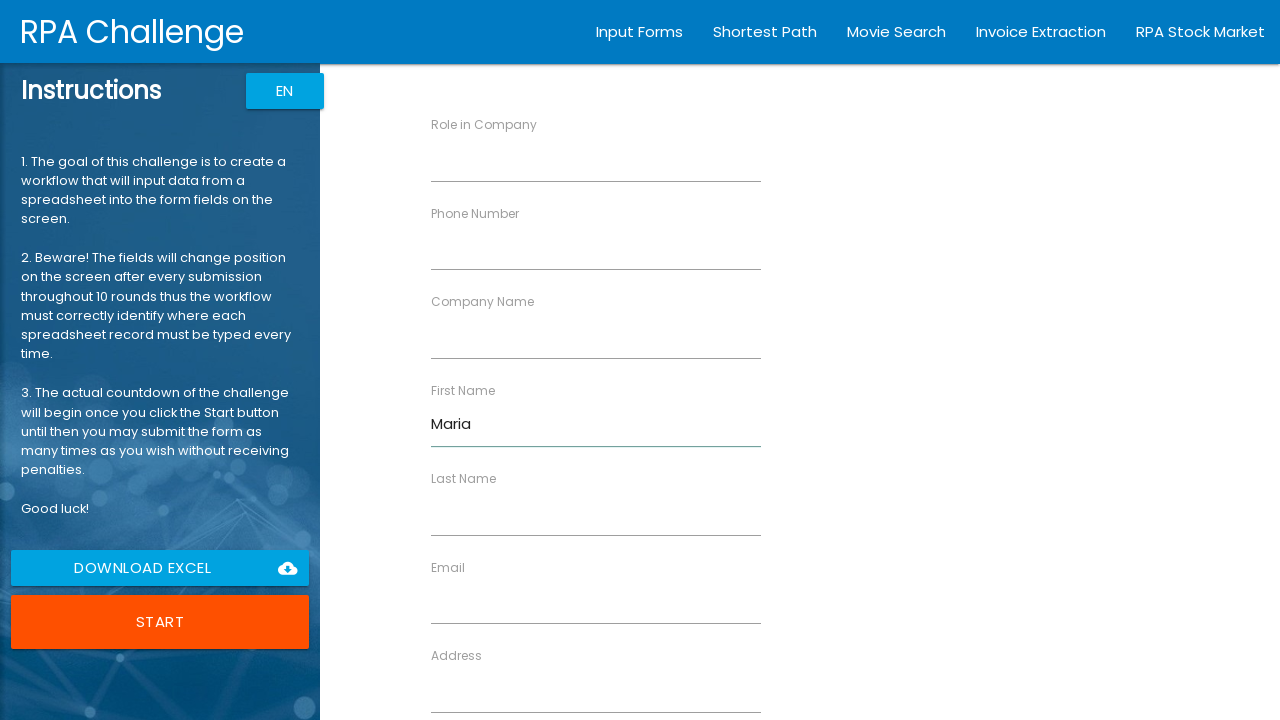

Waited for Last Name field to be visible
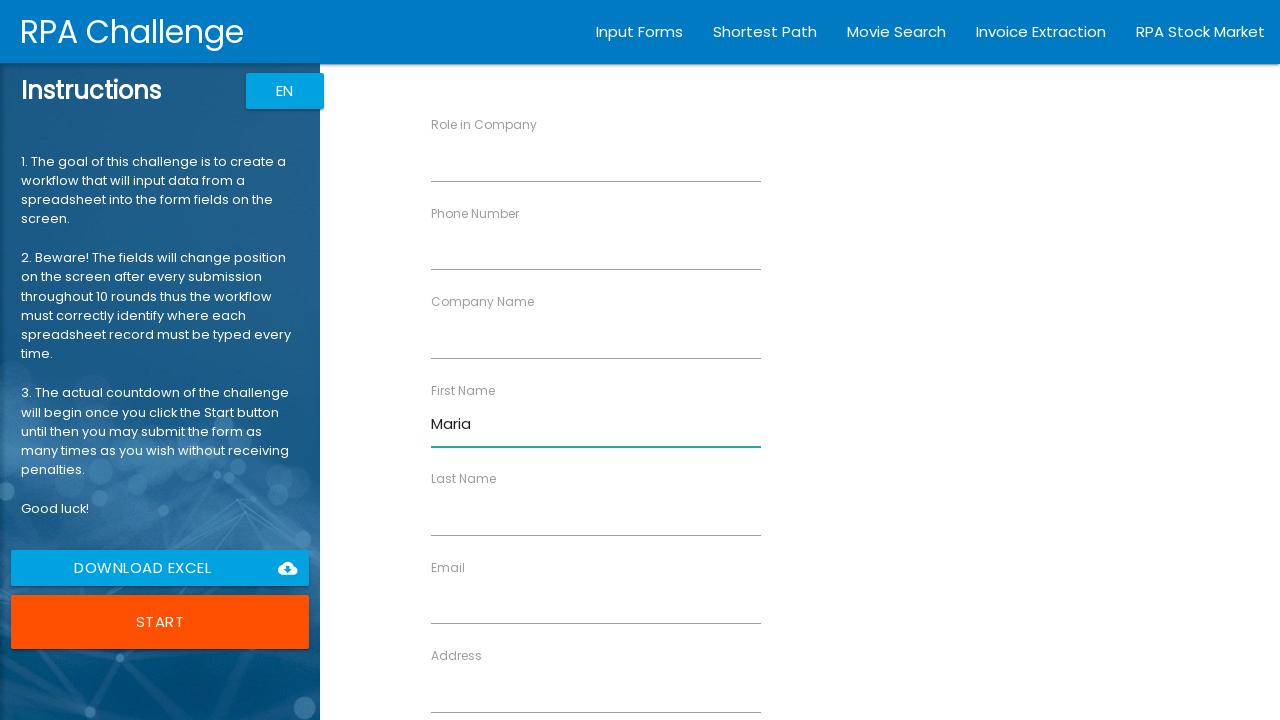

Filled Last Name field with 'Garcia' on input[ng-reflect-name="labelLastName"]
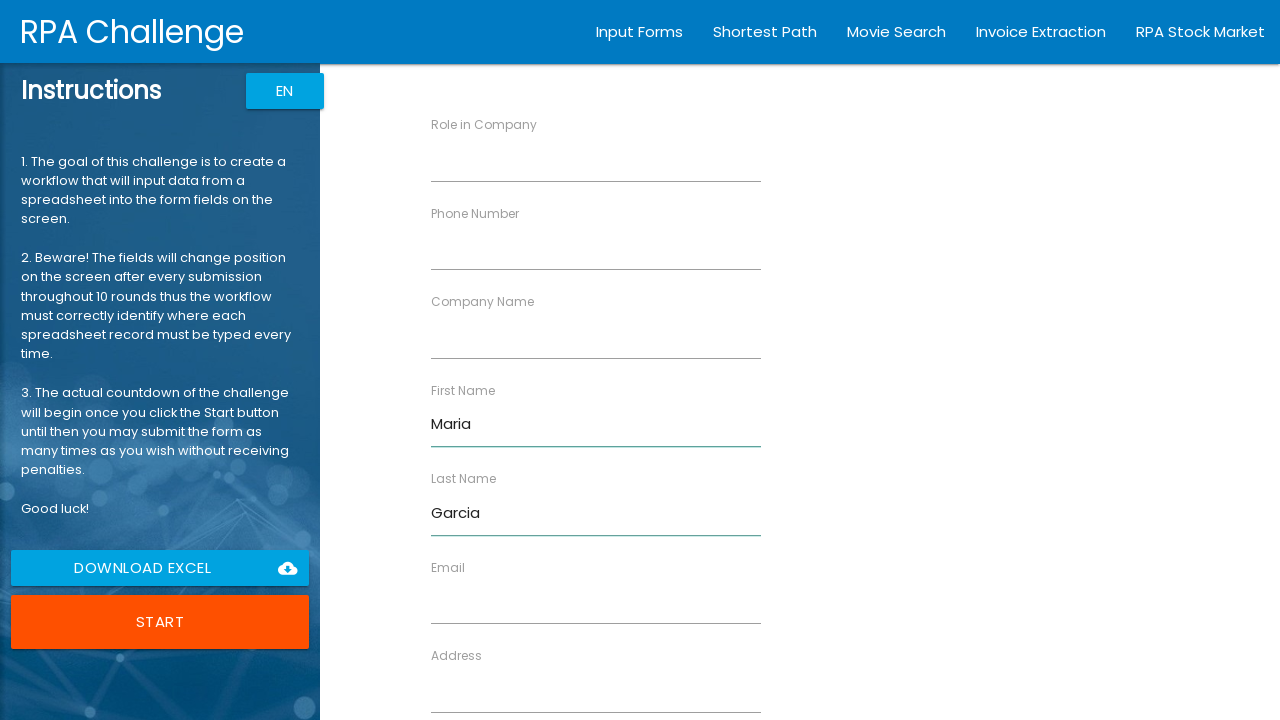

Waited for Company Name field to be visible
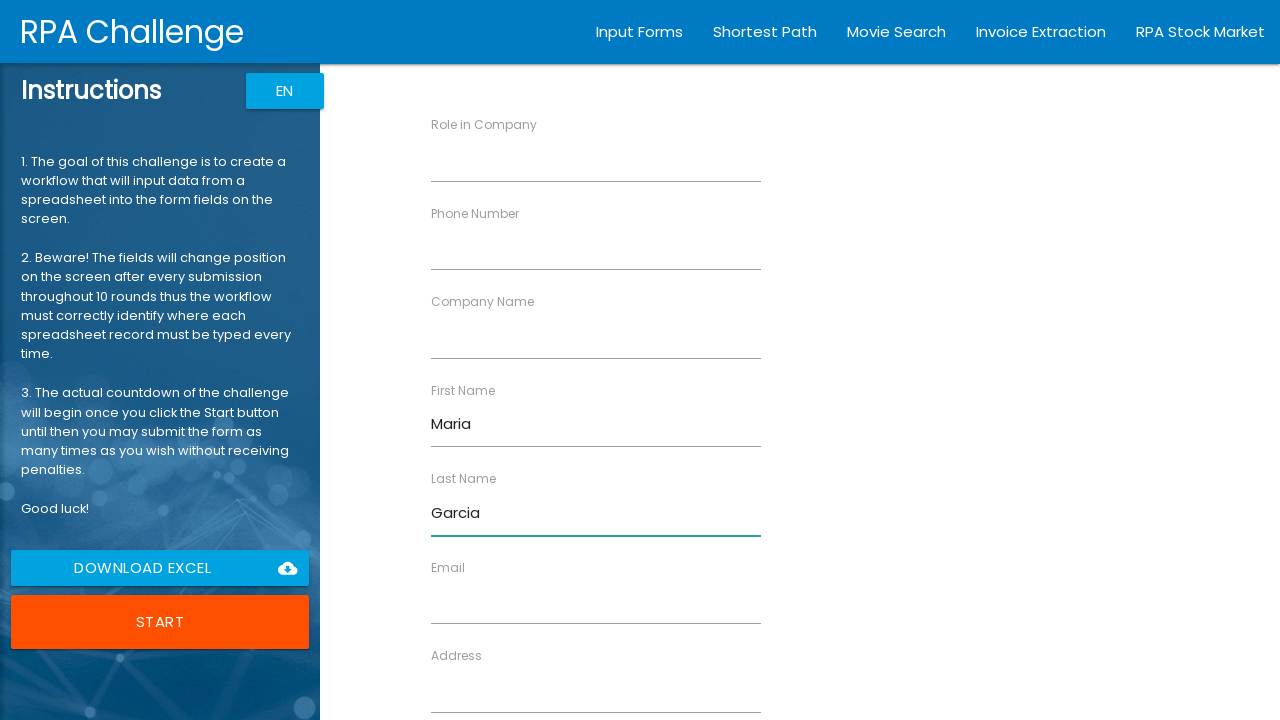

Filled Company Name field with 'TechStart Inc' on input[ng-reflect-name="labelCompanyName"]
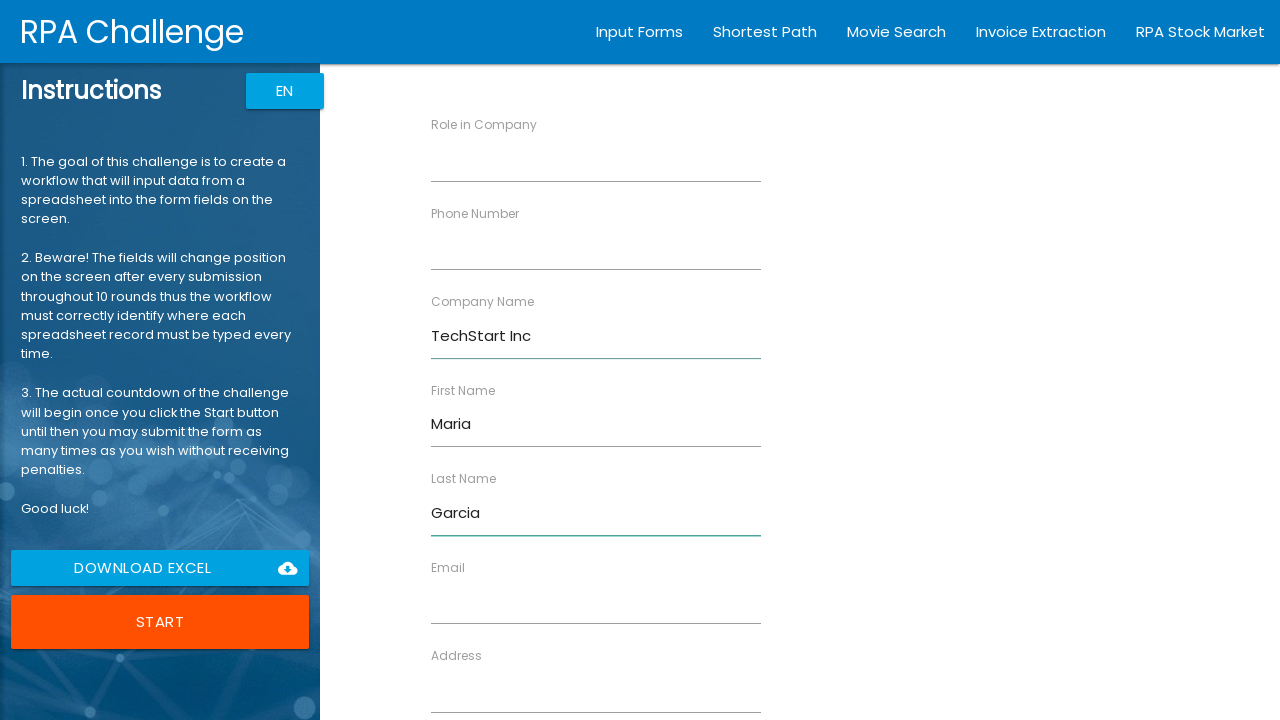

Waited for Role in Company field to be visible
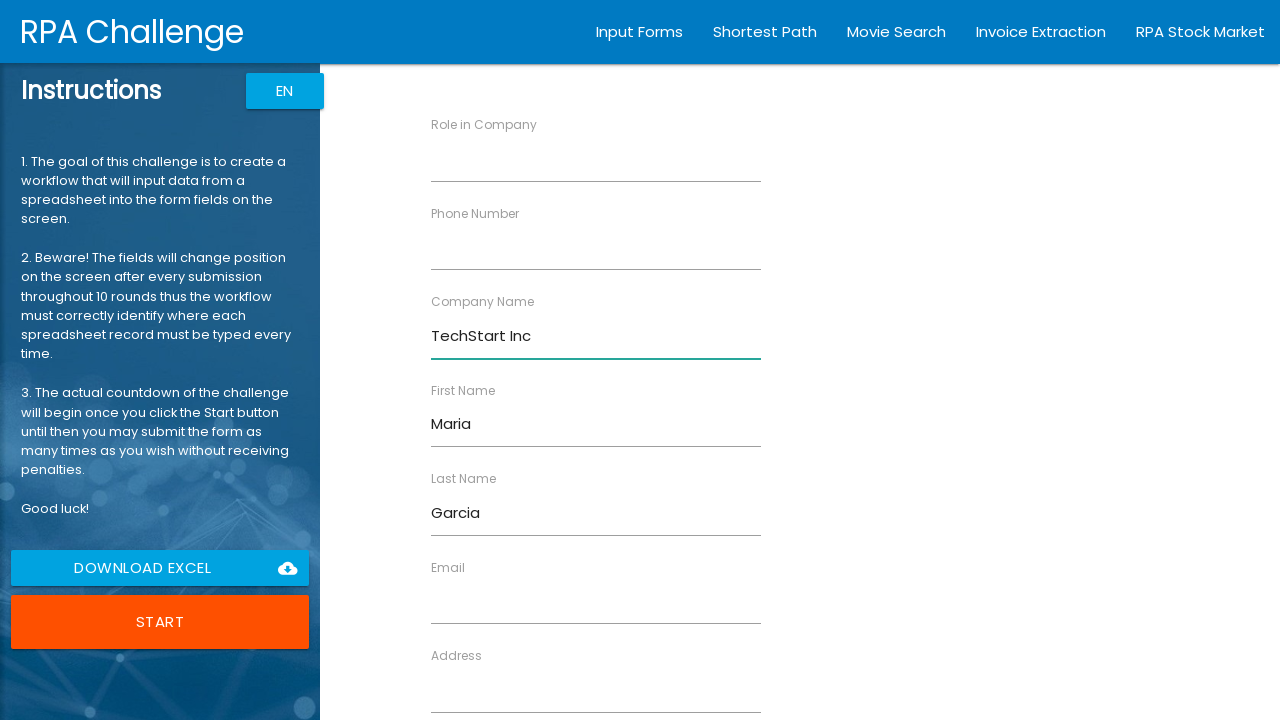

Filled Role in Company field with 'Manager' on input[ng-reflect-name="labelRole"]
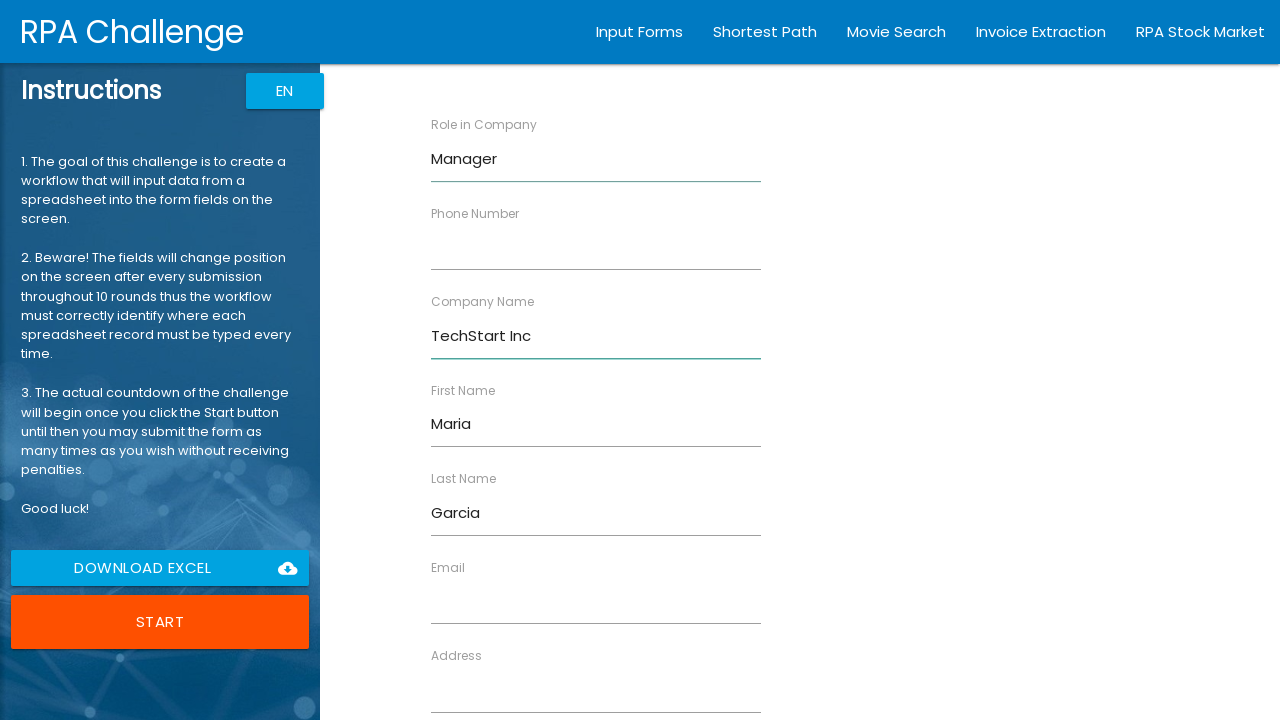

Waited for Address field to be visible
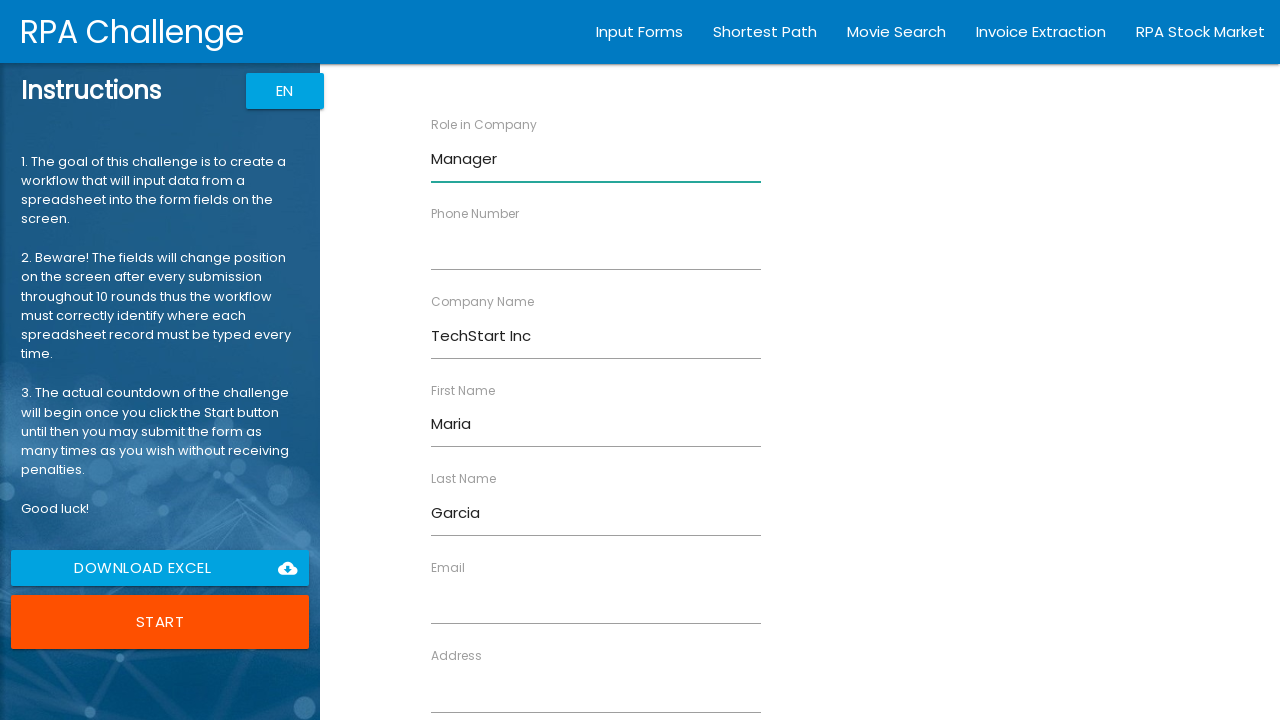

Filled Address field with '456 Oak Avenue, Seattle, WA' on input[ng-reflect-name="labelAddress"]
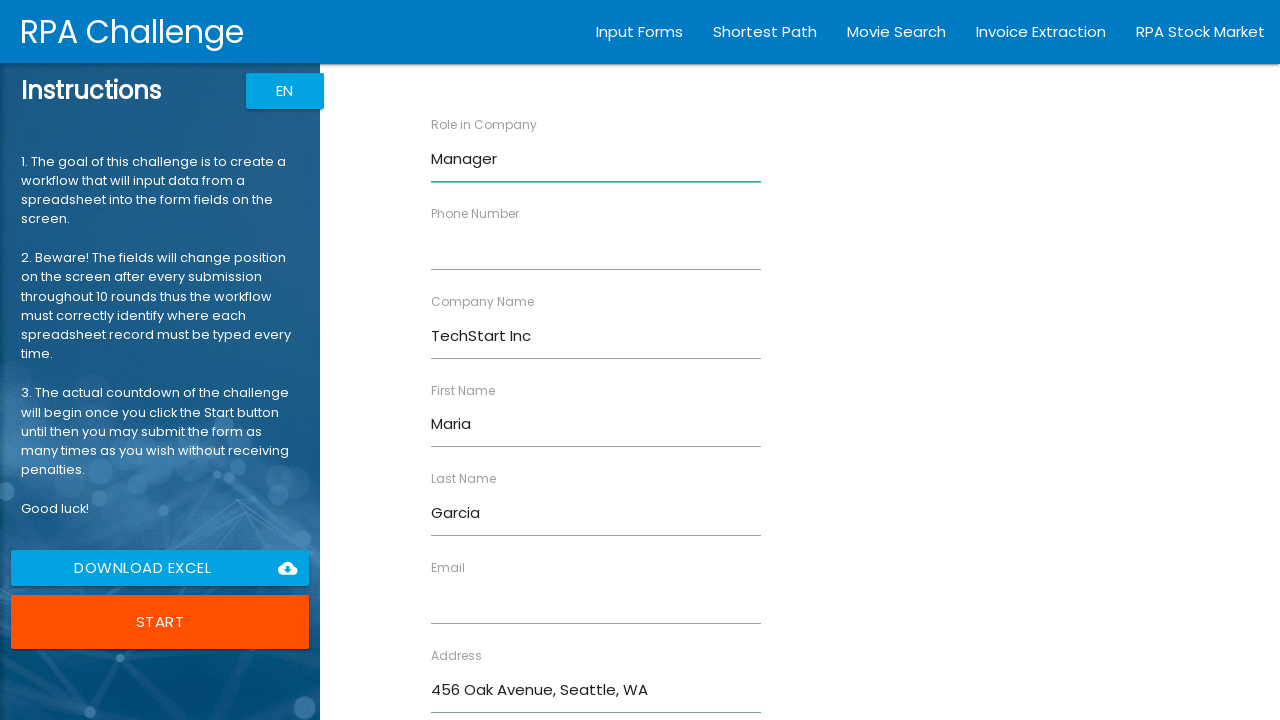

Waited for Email field to be visible
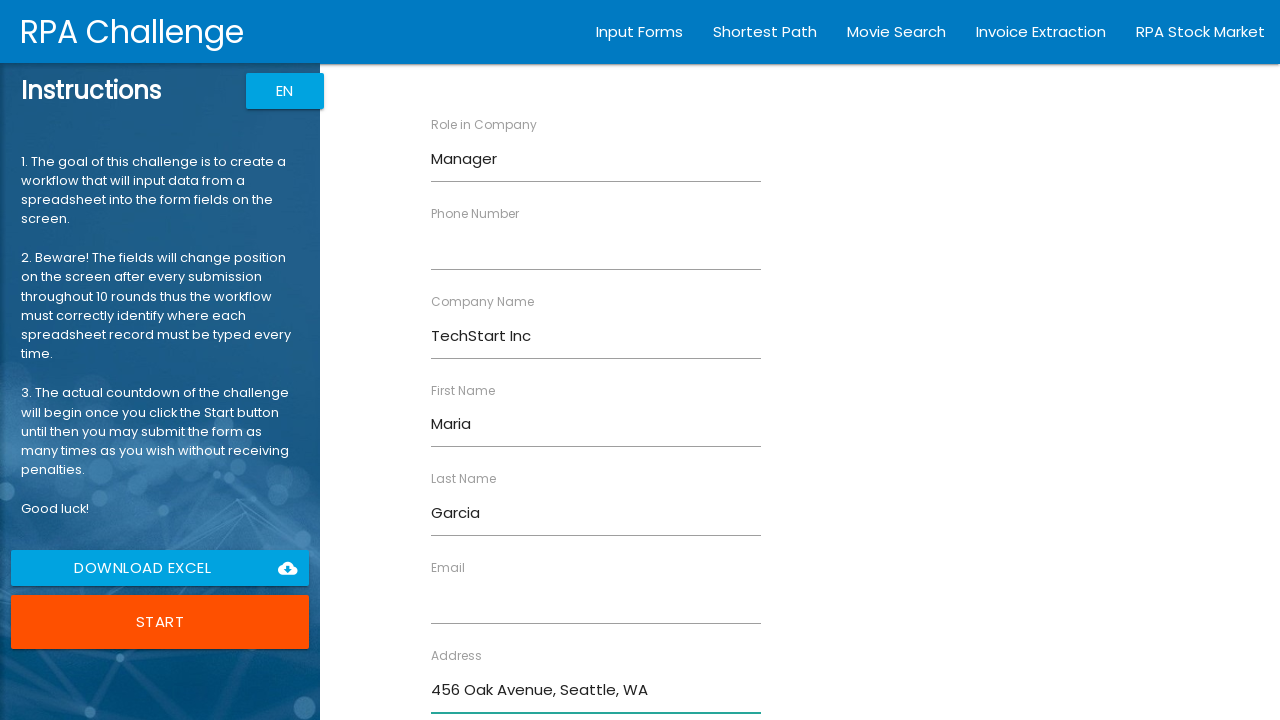

Filled Email field with 'maria.garcia@techstart.com' on input[ng-reflect-name="labelEmail"]
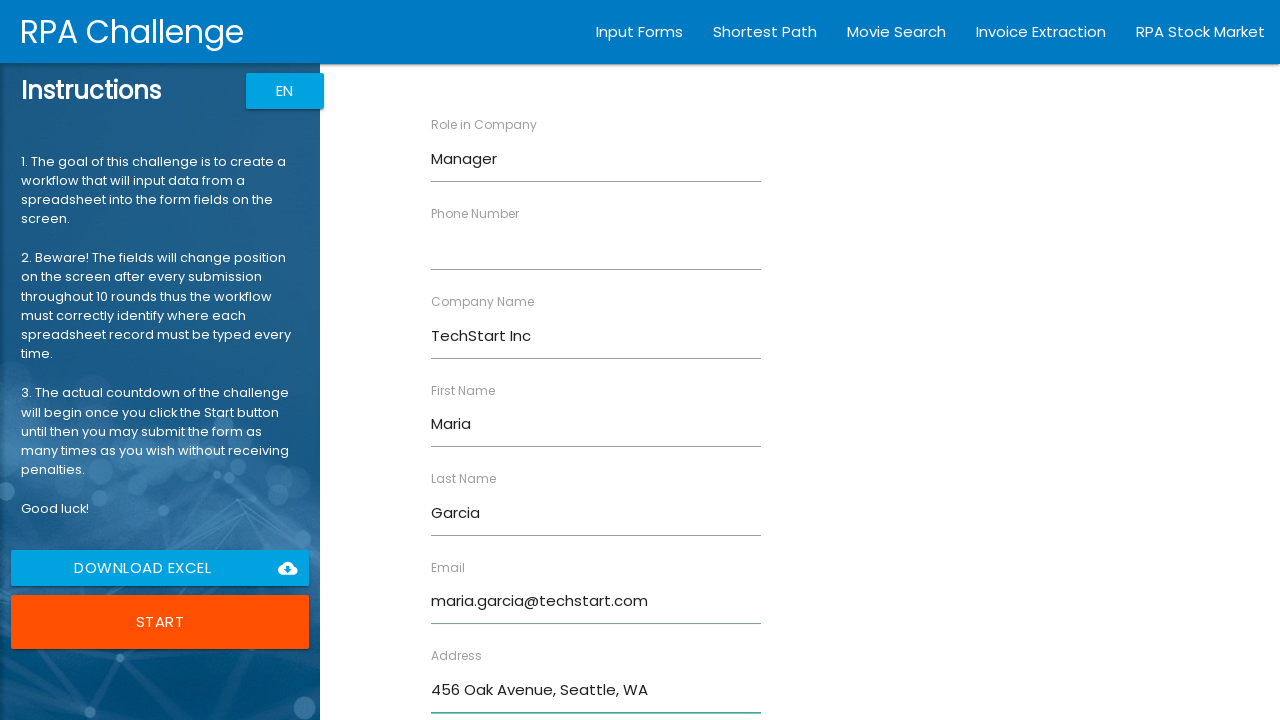

Waited for Phone Number field to be visible
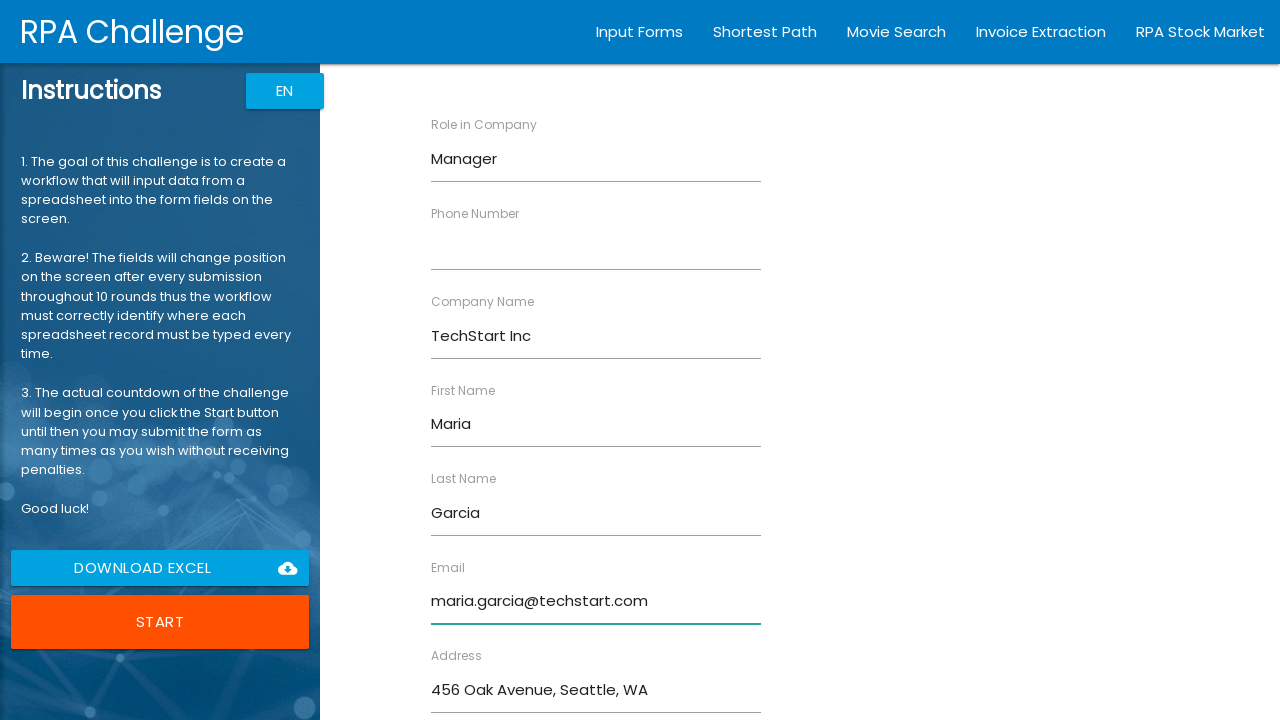

Filled Phone Number field with '5559876543' on input[ng-reflect-name="labelPhone"]
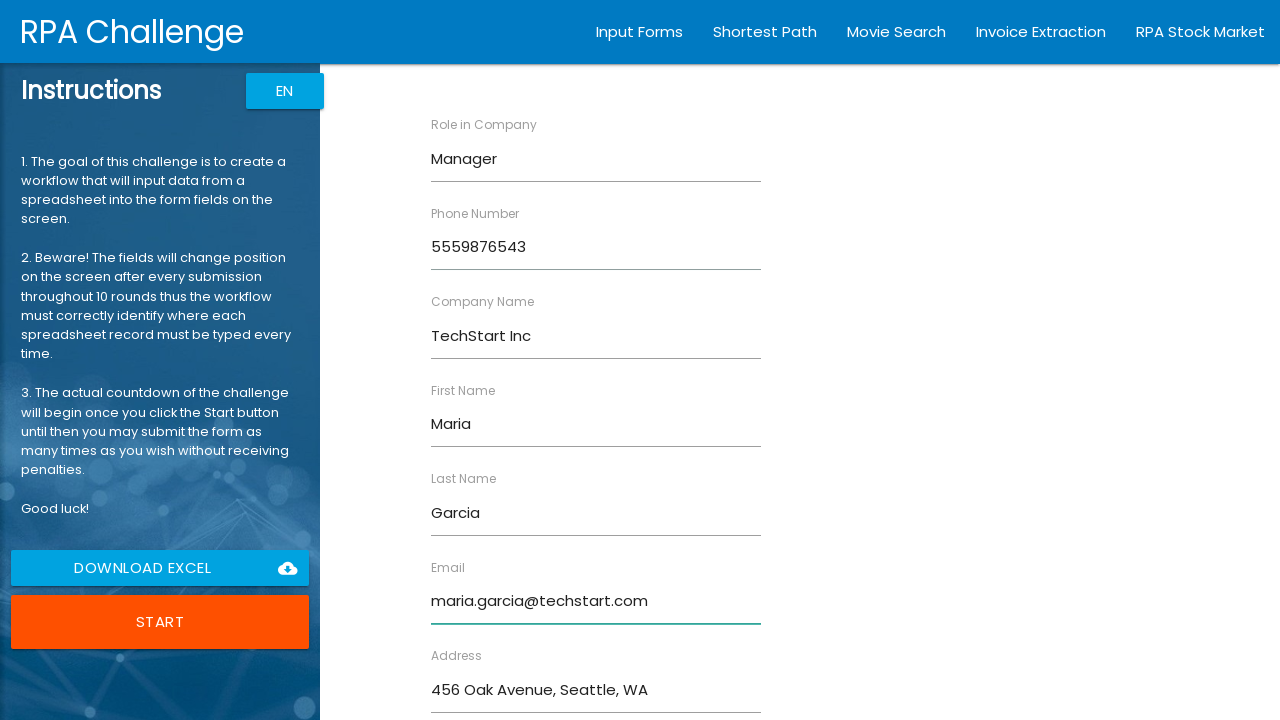

Clicked Submit button after filling form for Maria Garcia at (478, 688) on input[type="submit"][value="Submit"]
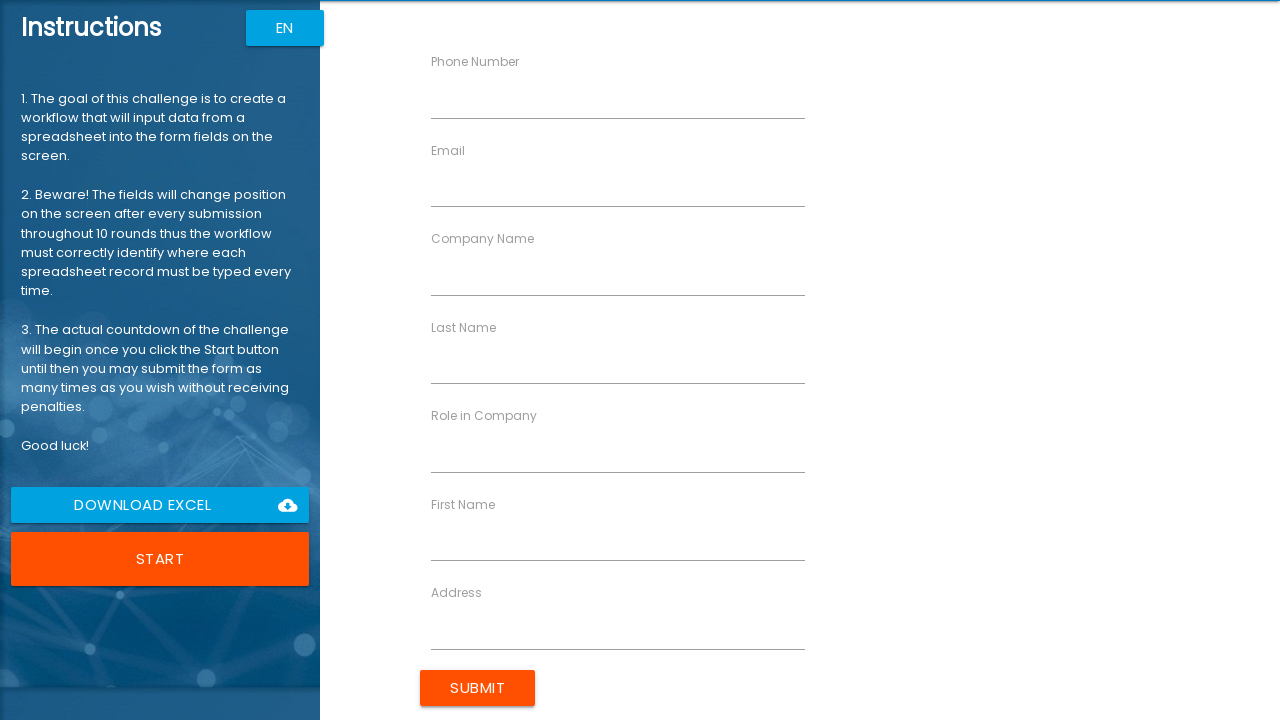

Waited 500ms for form to reset
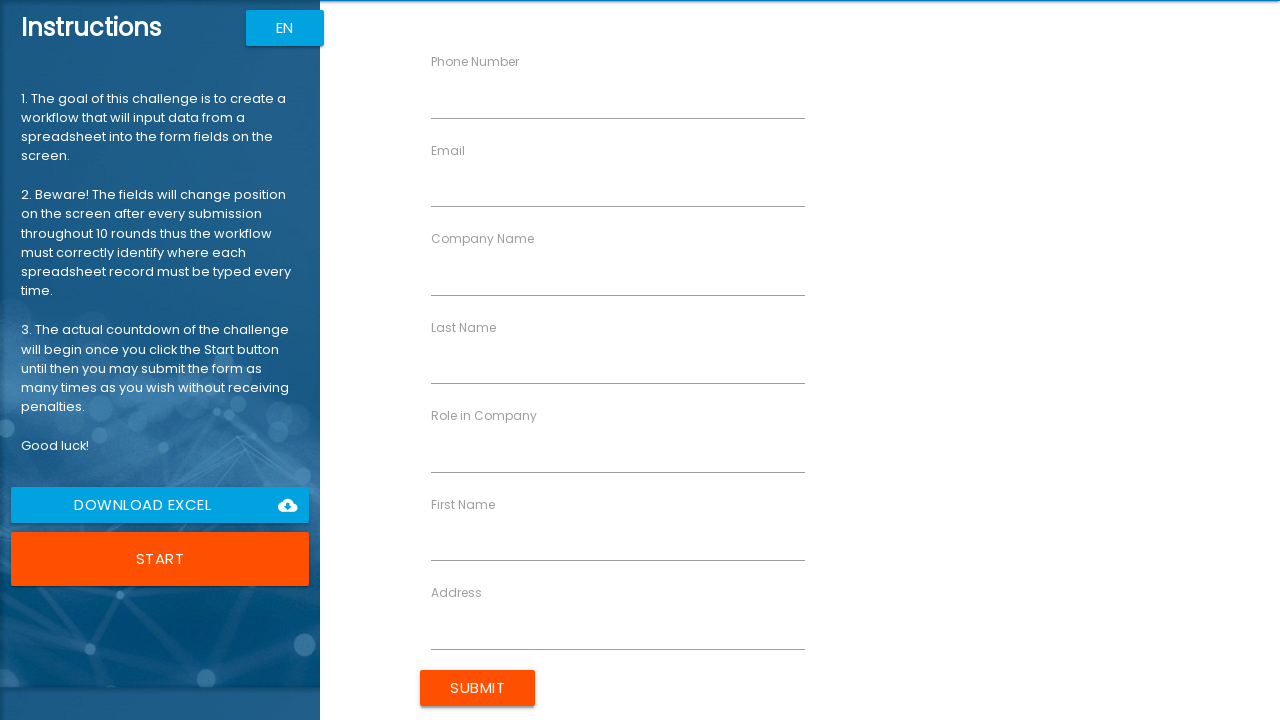

Waited for First Name field to be visible
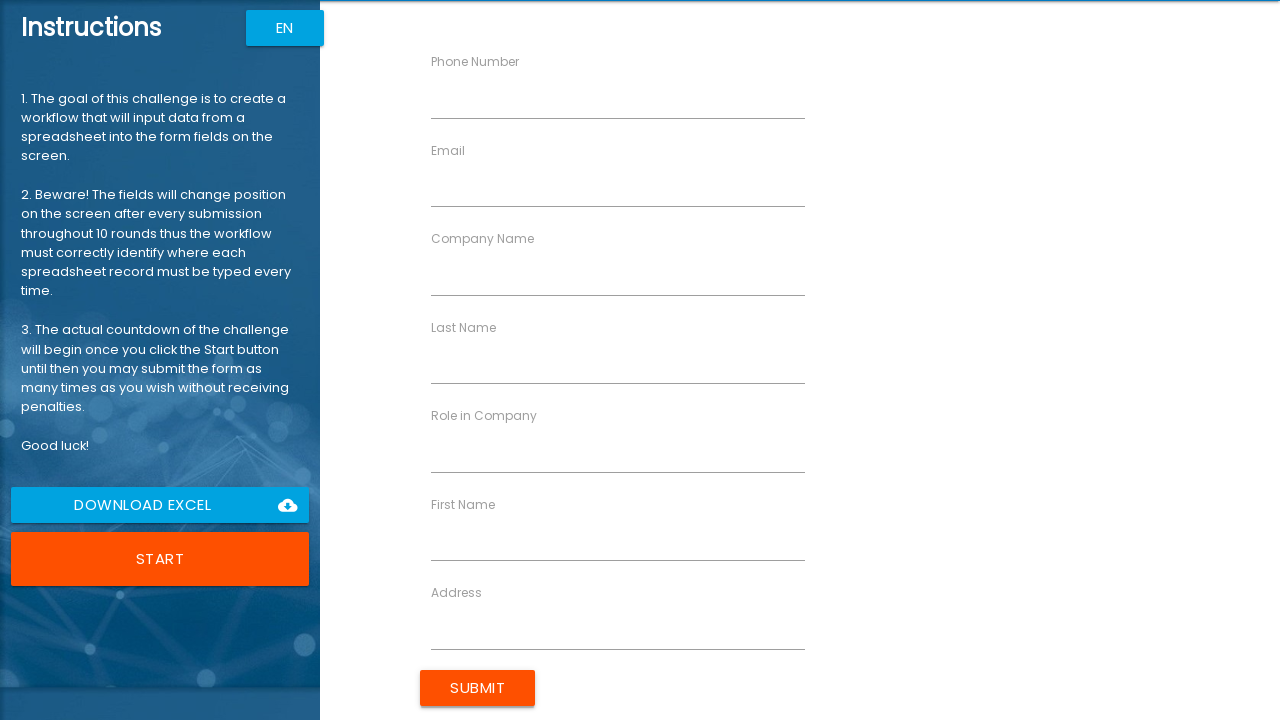

Filled First Name field with 'David' on input[ng-reflect-name="labelFirstName"]
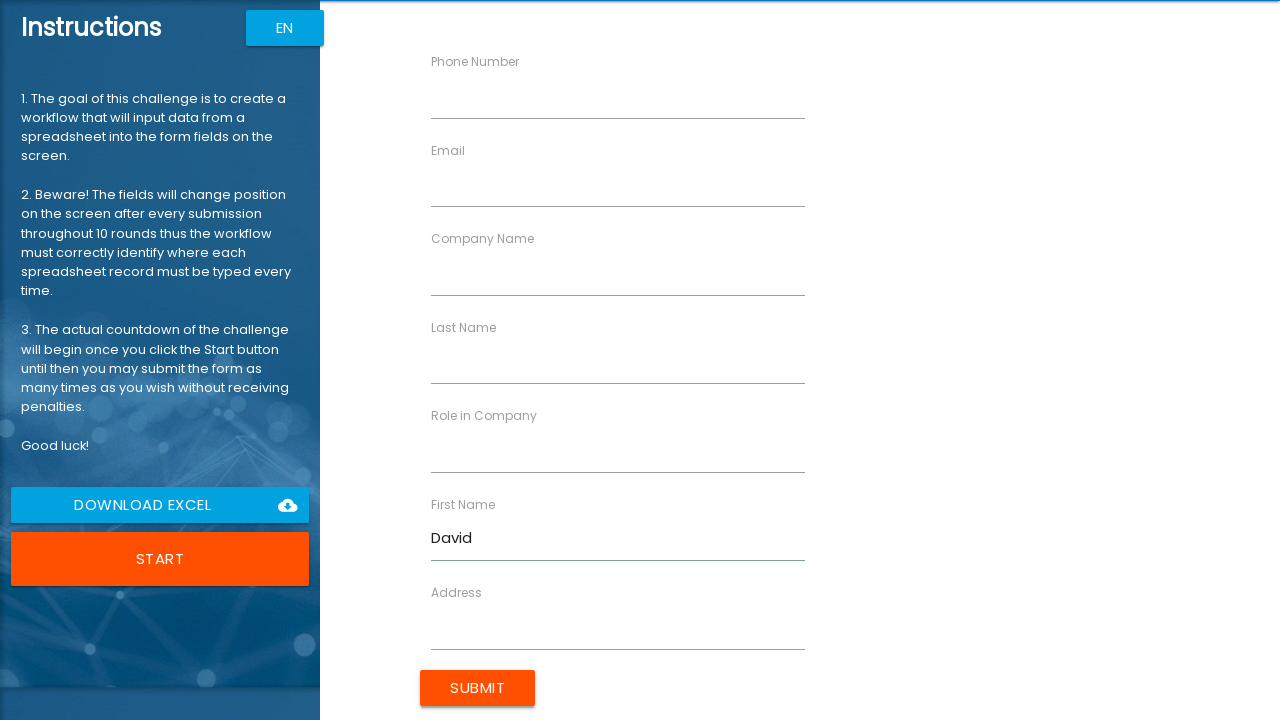

Waited for Last Name field to be visible
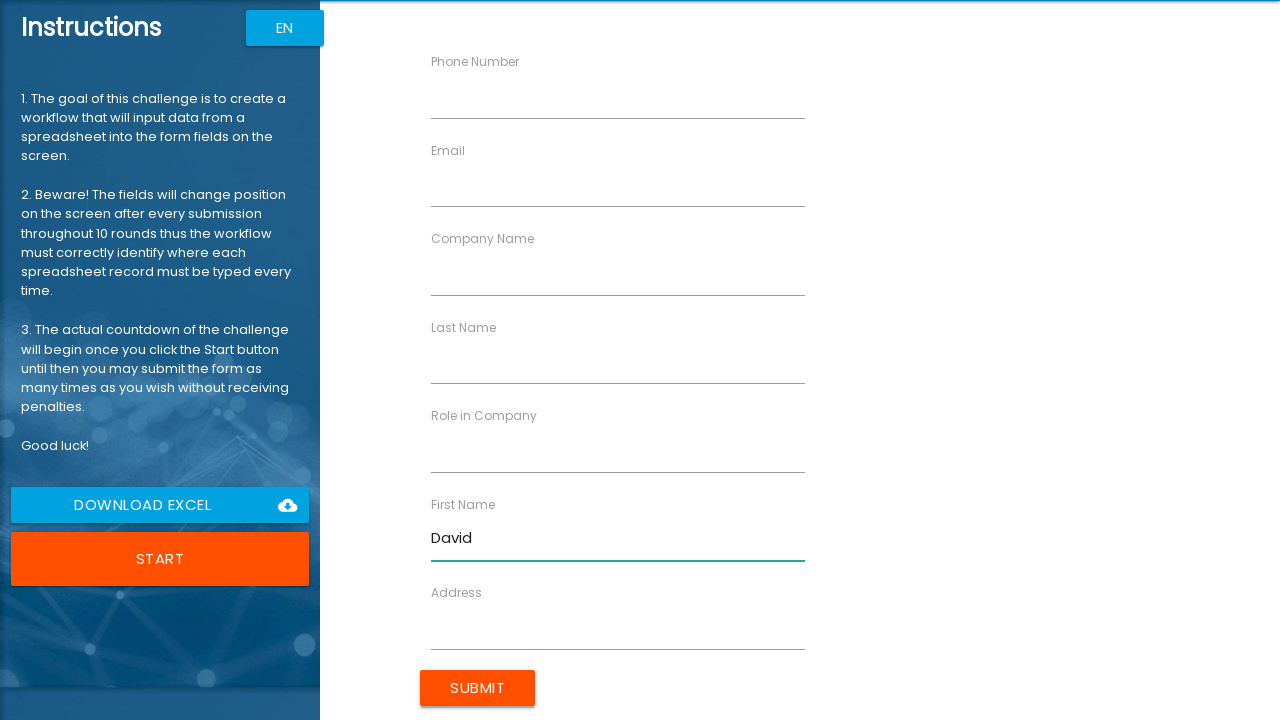

Filled Last Name field with 'Chen' on input[ng-reflect-name="labelLastName"]
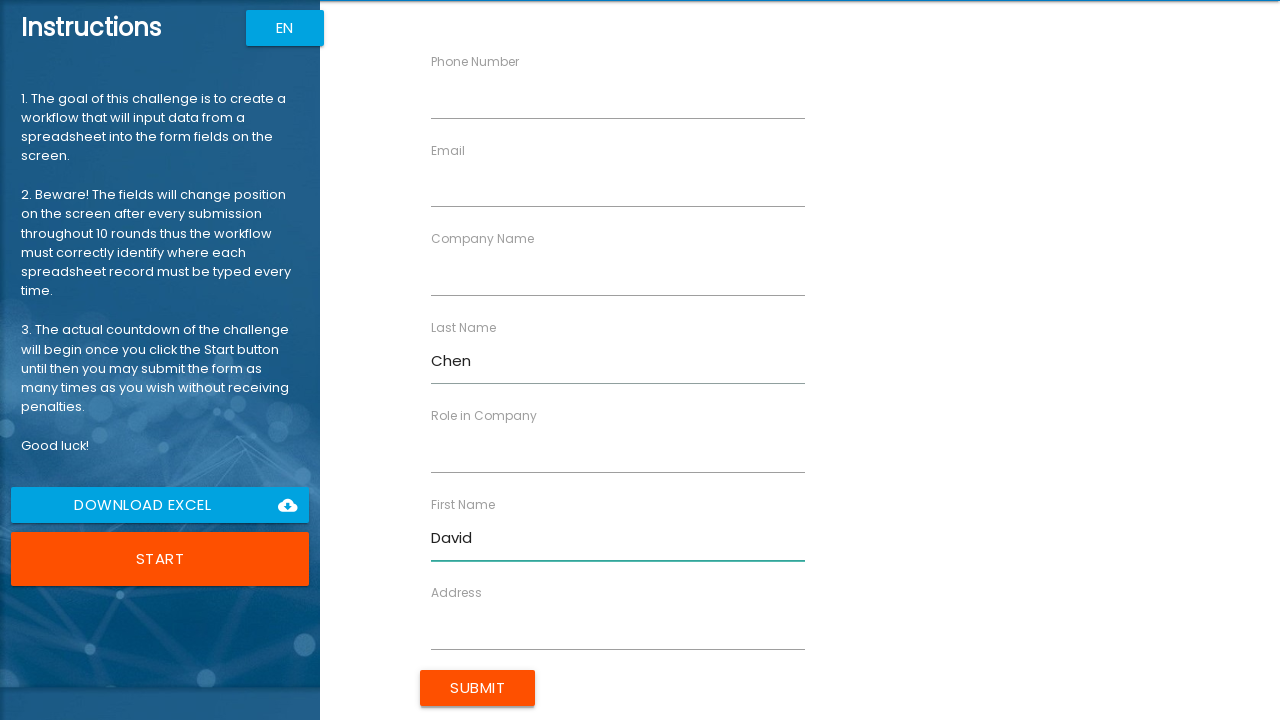

Waited for Company Name field to be visible
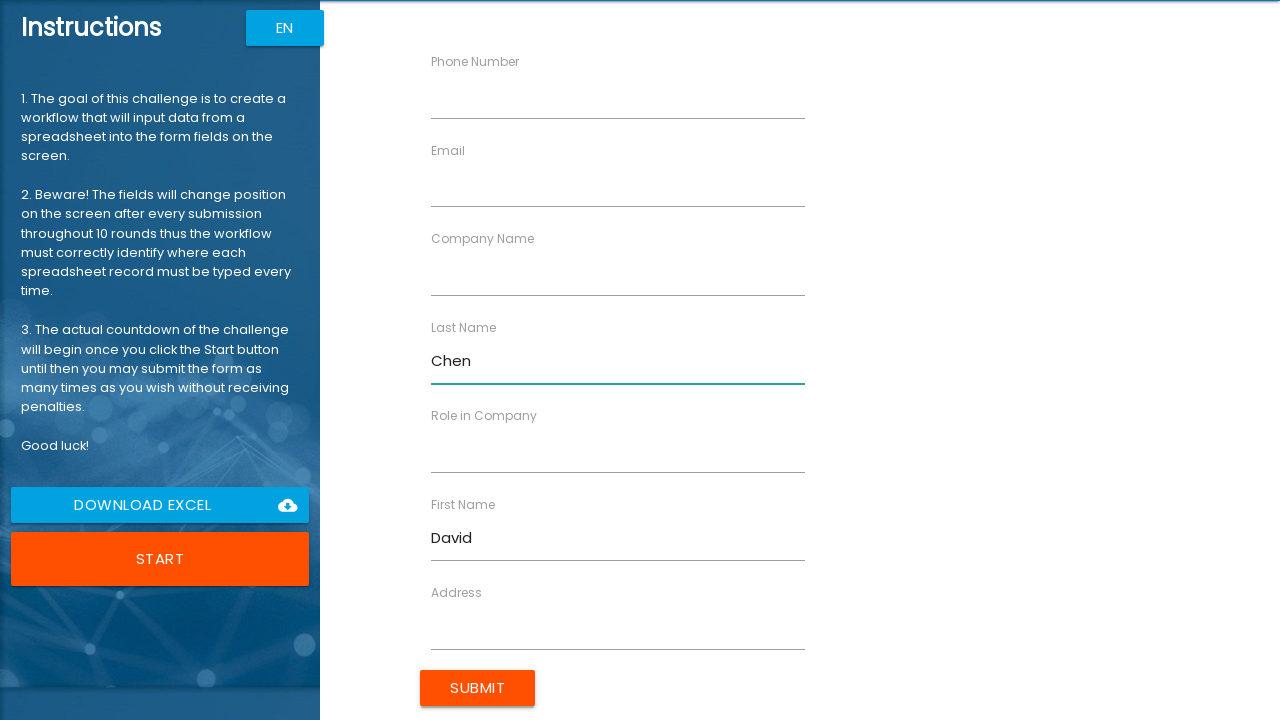

Filled Company Name field with 'Global Solutions' on input[ng-reflect-name="labelCompanyName"]
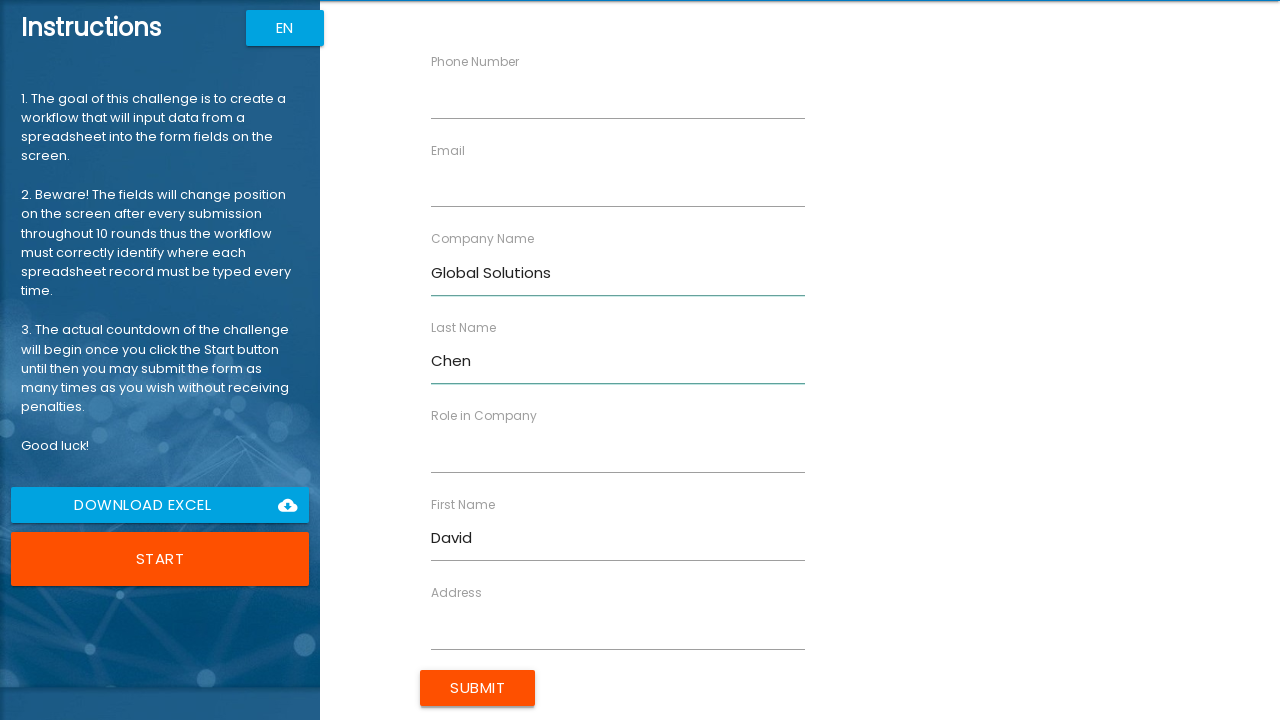

Waited for Role in Company field to be visible
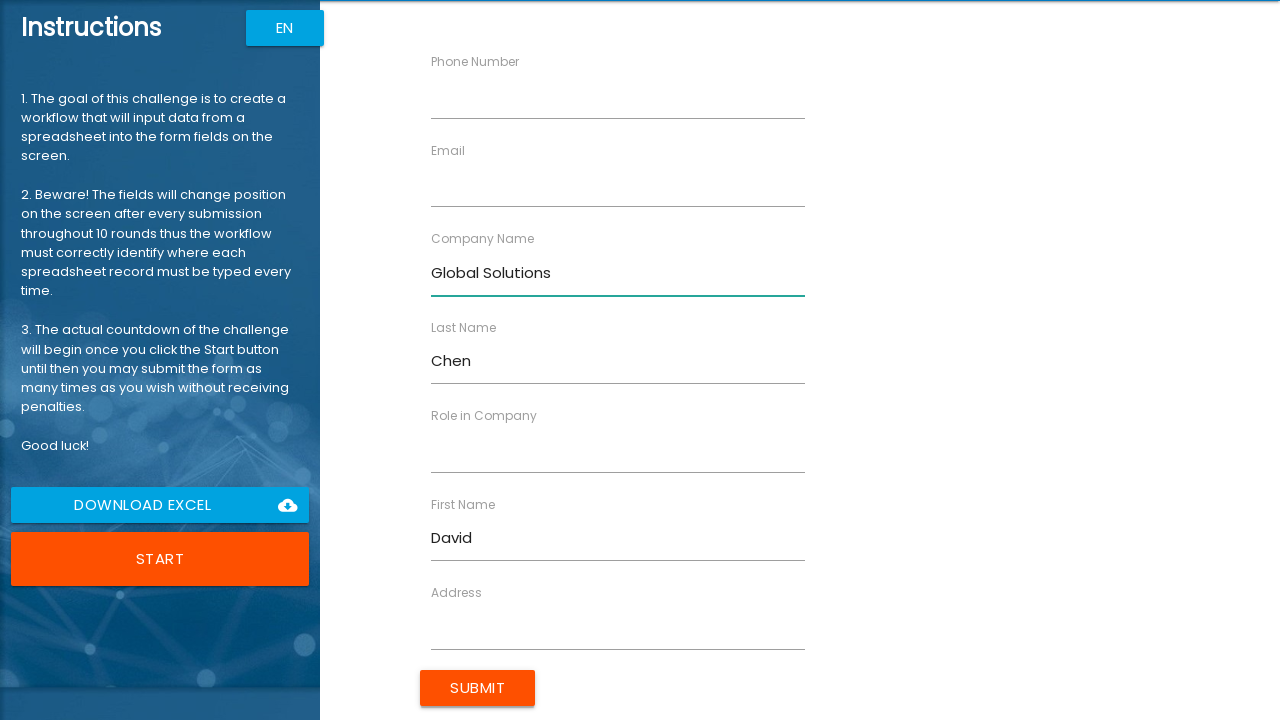

Filled Role in Company field with 'Analyst' on input[ng-reflect-name="labelRole"]
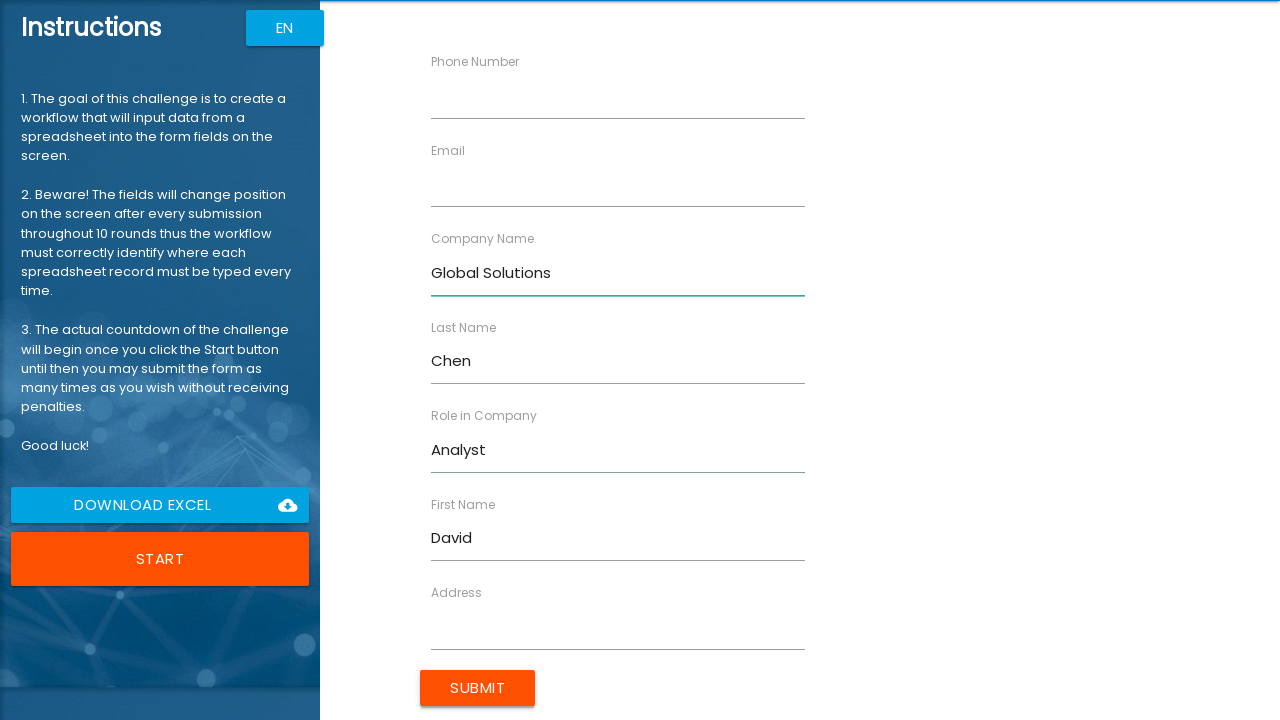

Waited for Address field to be visible
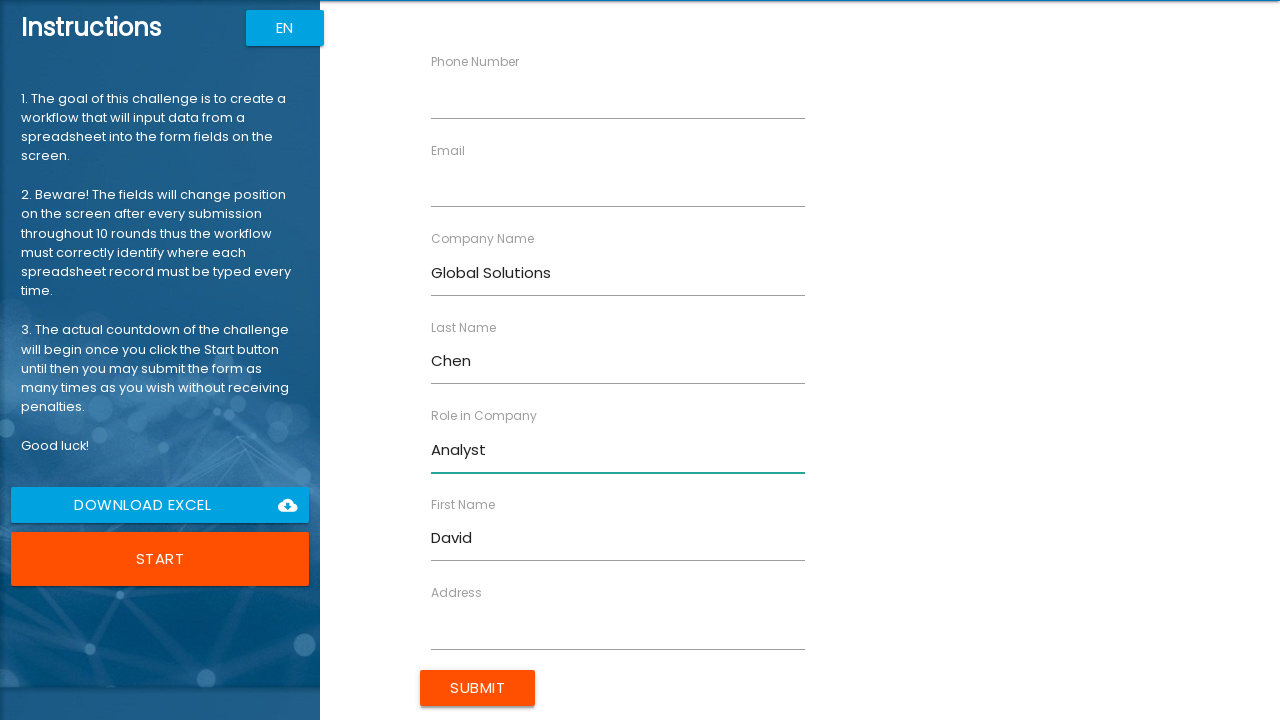

Filled Address field with '789 Pine Road, Denver, CO' on input[ng-reflect-name="labelAddress"]
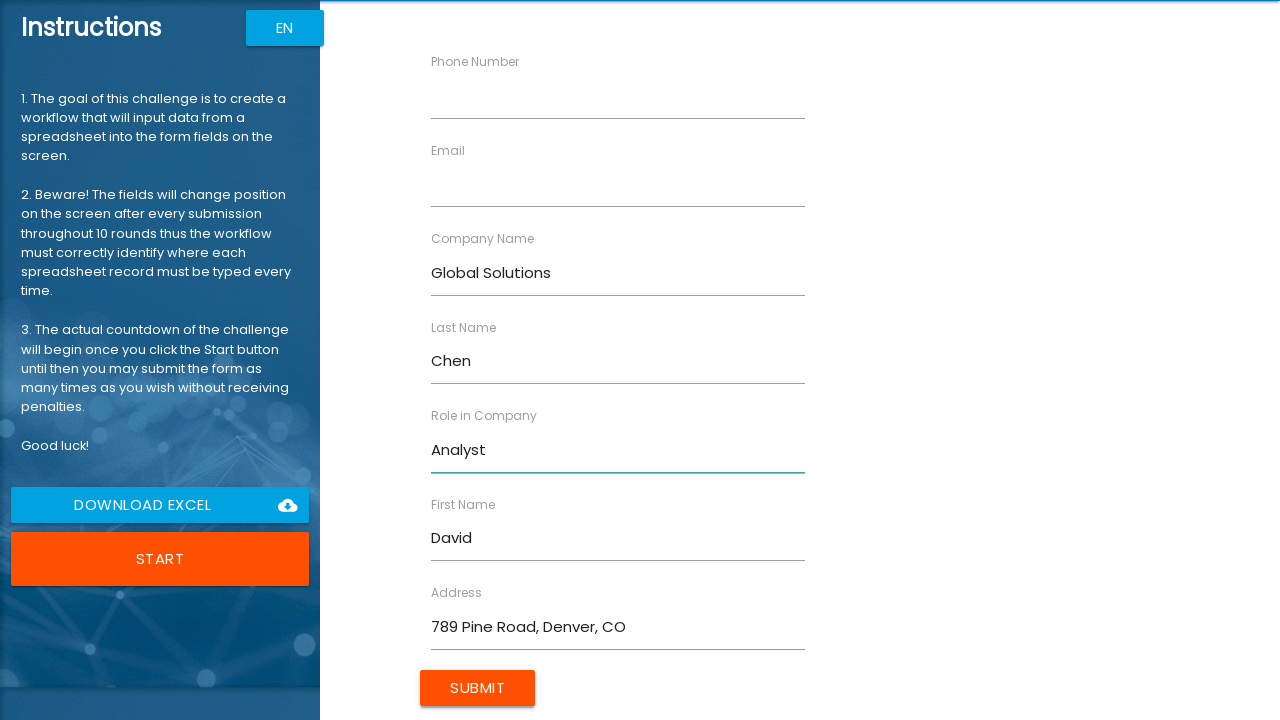

Waited for Email field to be visible
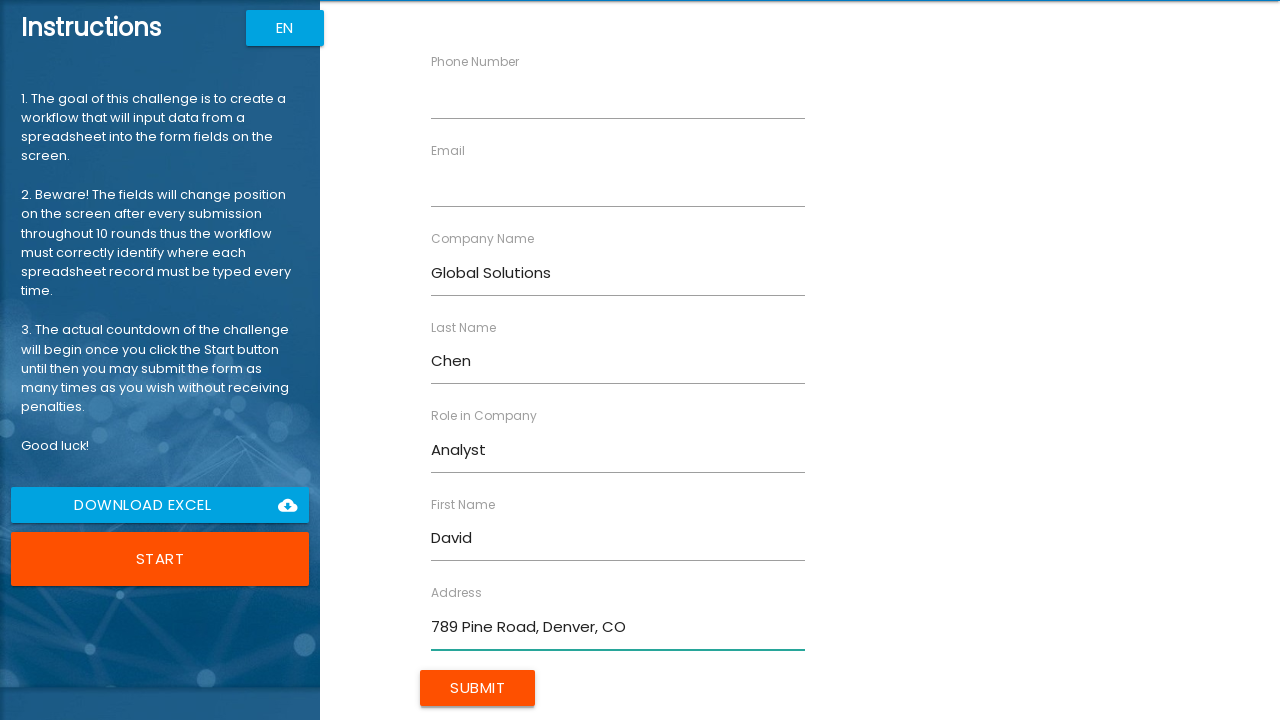

Filled Email field with 'david.chen@globalsol.com' on input[ng-reflect-name="labelEmail"]
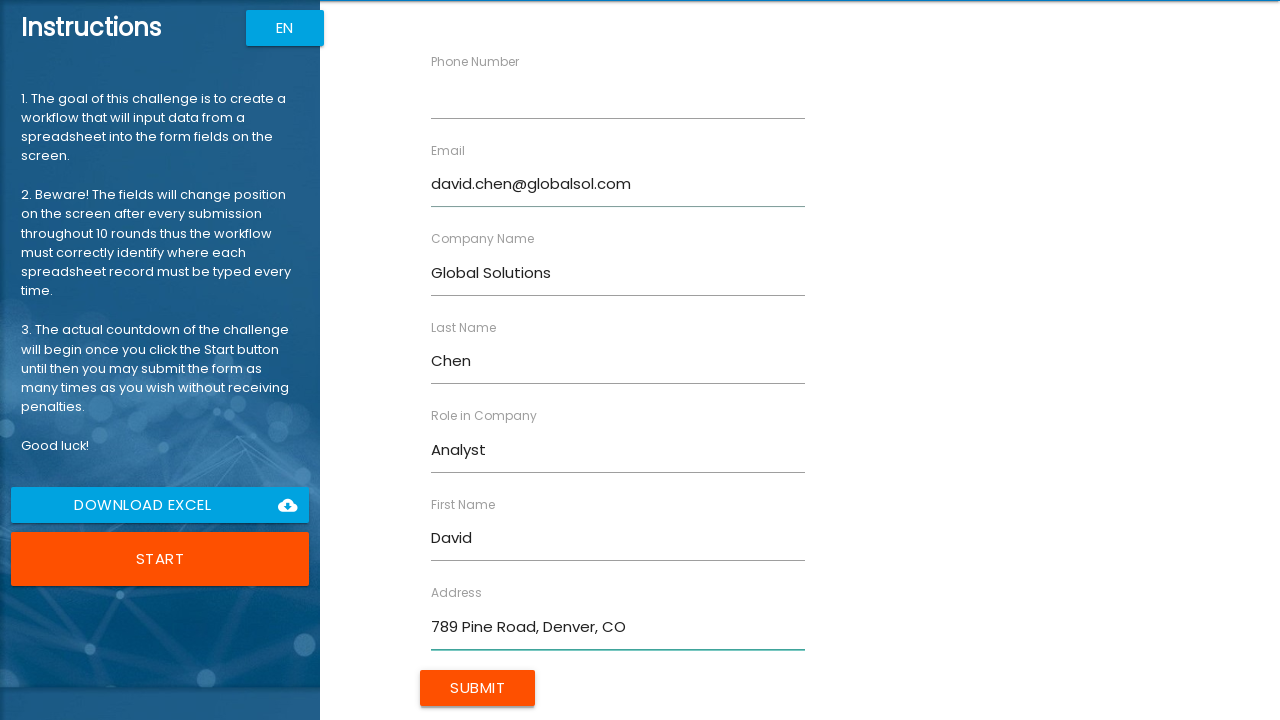

Waited for Phone Number field to be visible
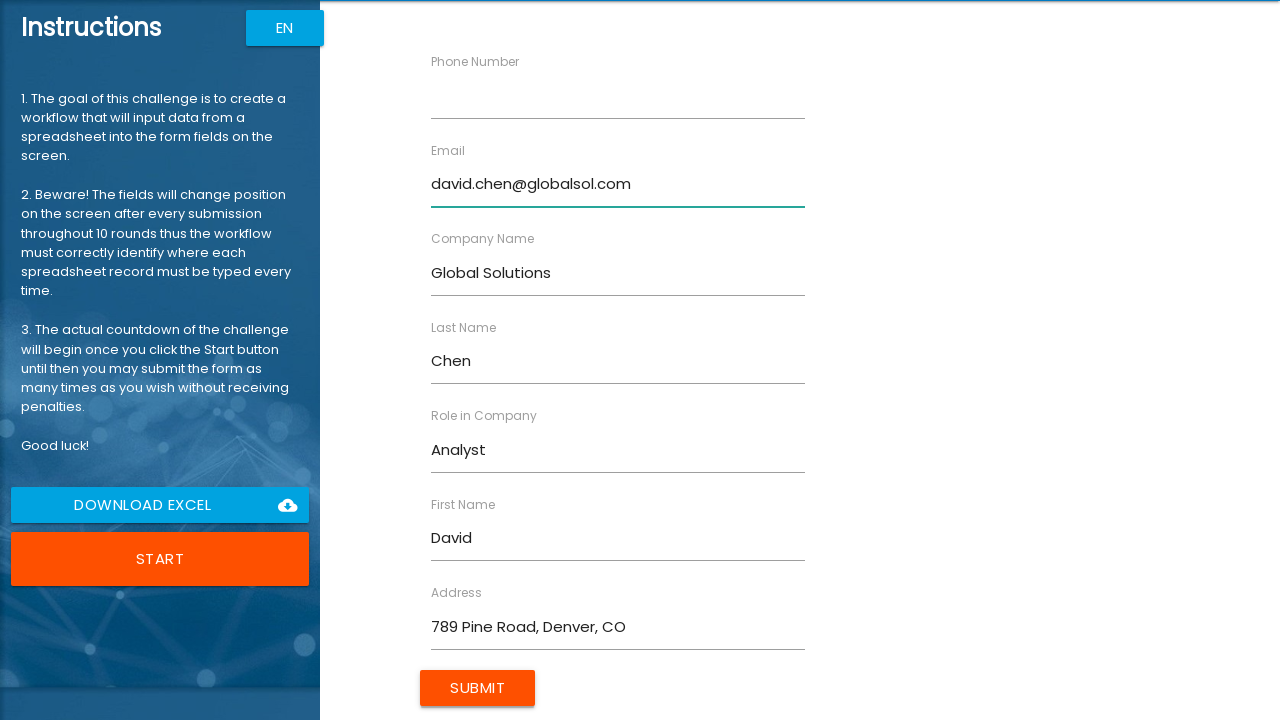

Filled Phone Number field with '5554567890' on input[ng-reflect-name="labelPhone"]
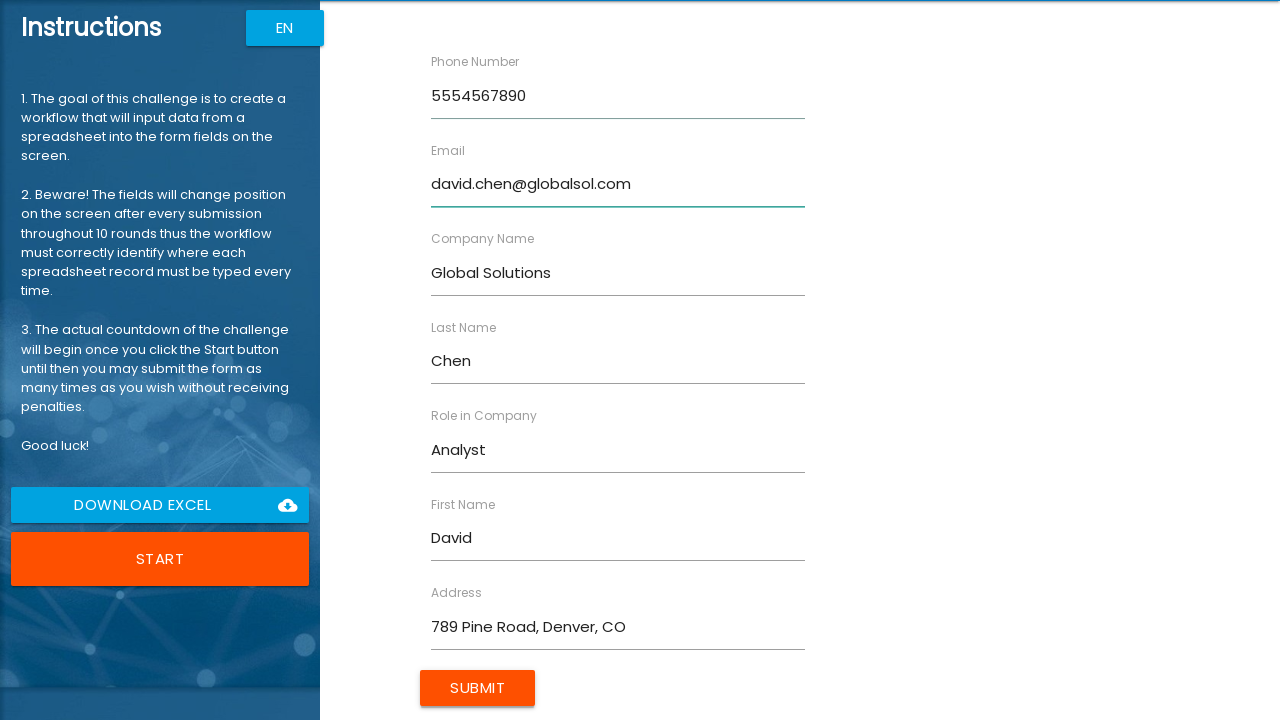

Clicked Submit button after filling form for David Chen at (478, 688) on input[type="submit"][value="Submit"]
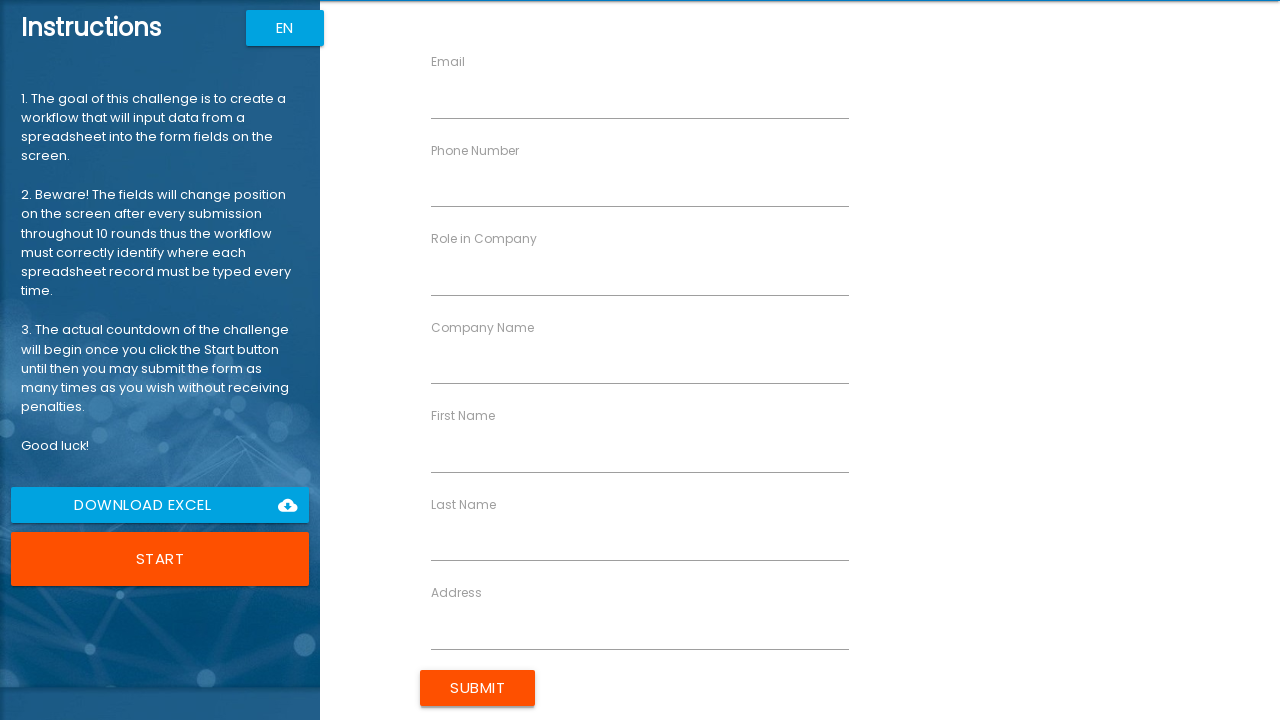

Waited 500ms for form to reset
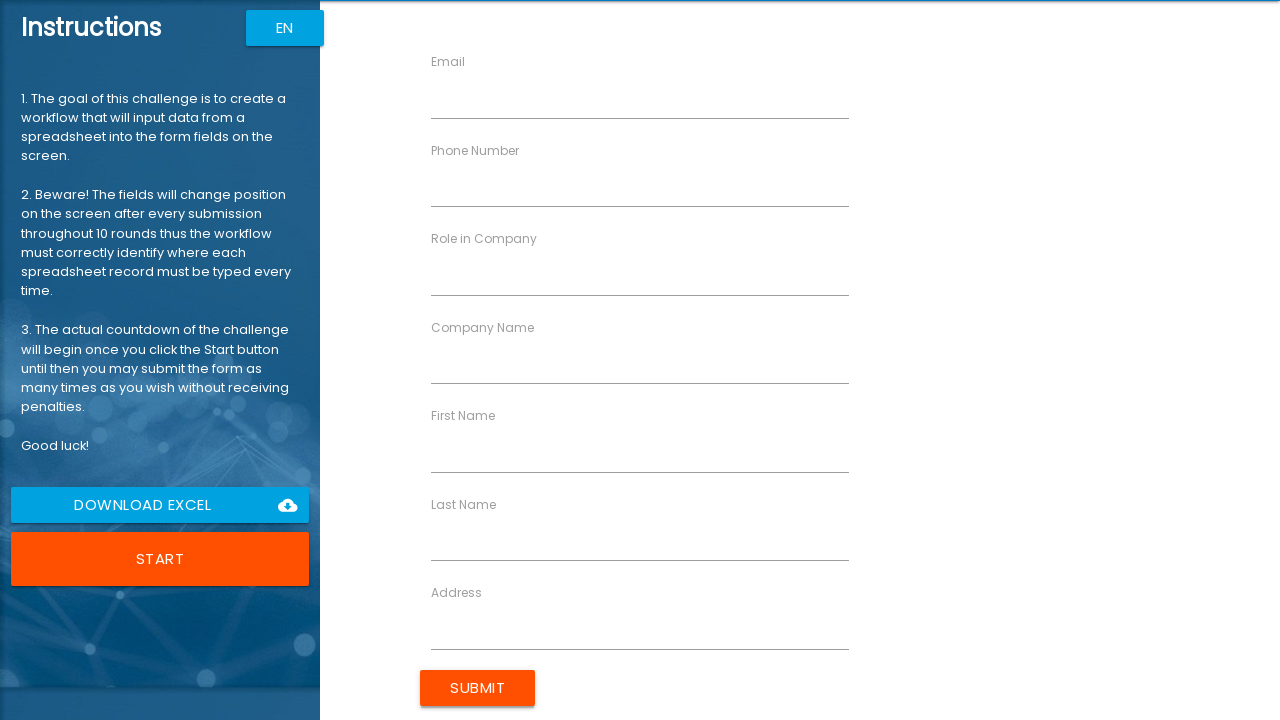

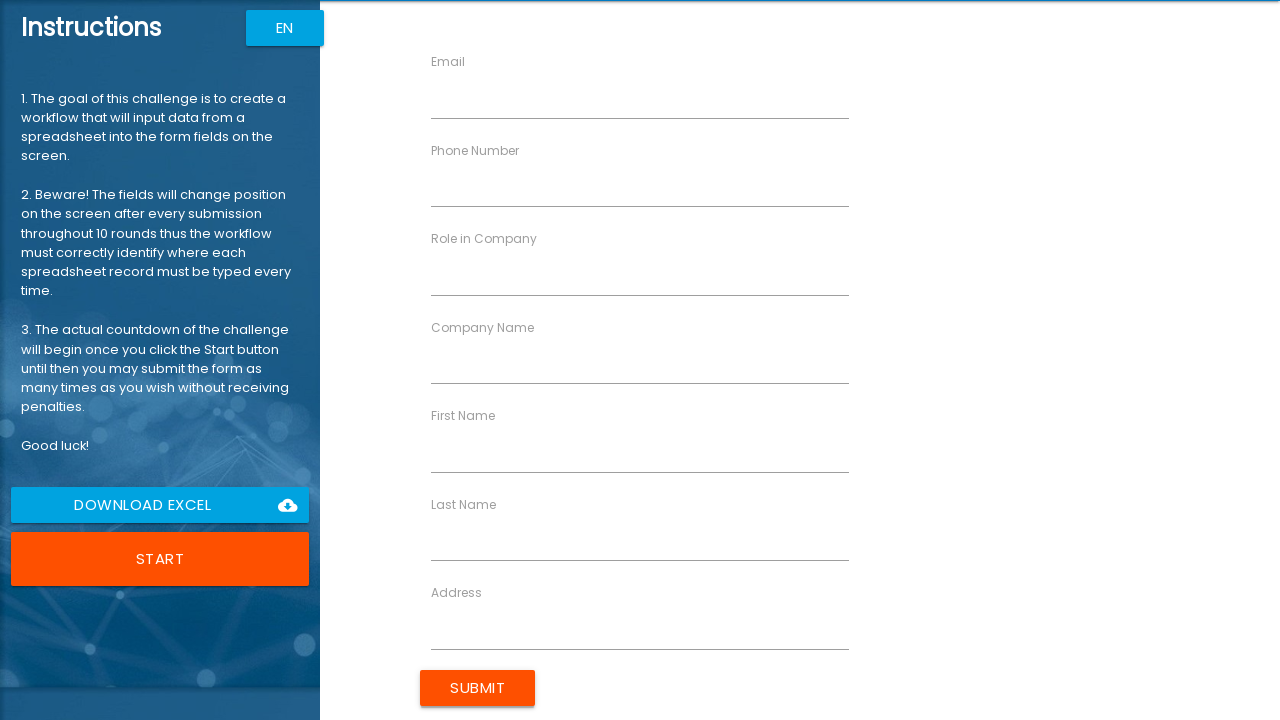